Tests Lorem Ipsum text generation by repeatedly generating text and counting occurrences of the word "Lorem" across multiple paragraphs over 10 iterations

Starting URL: https://lipsum.com/

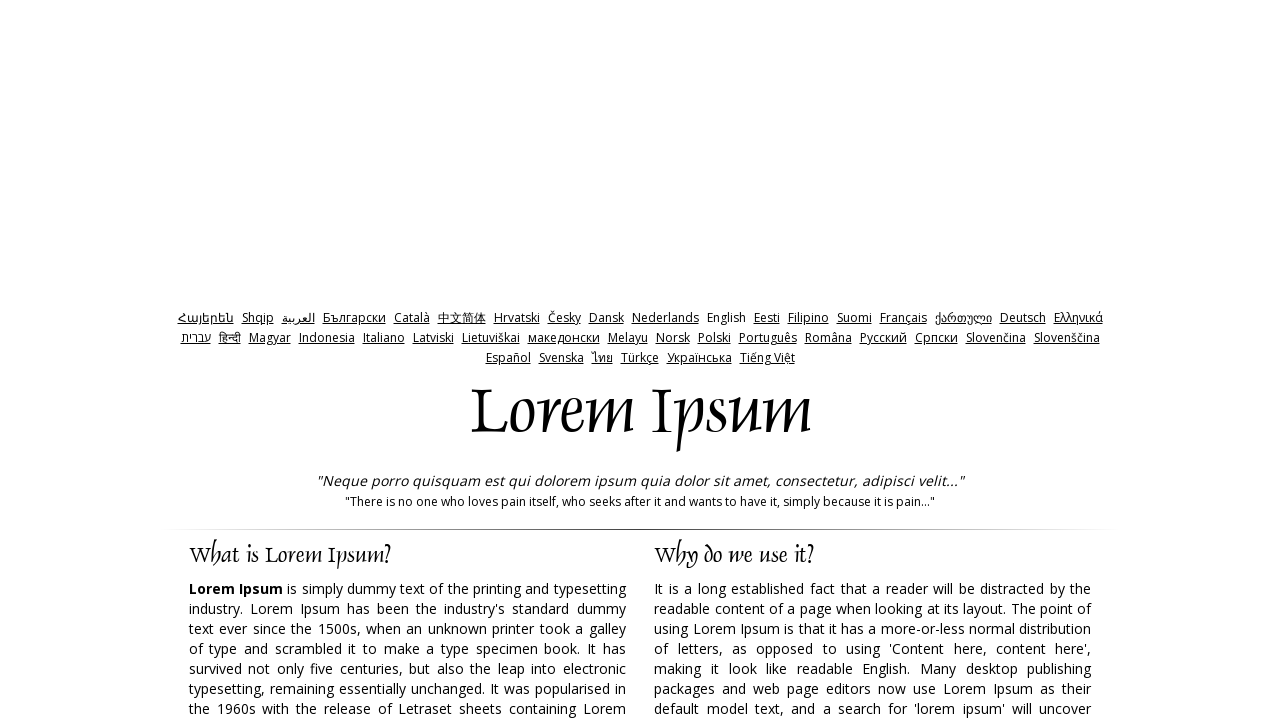

Clicked generate button to generate Lorem Ipsum text at (958, 361) on input#generate
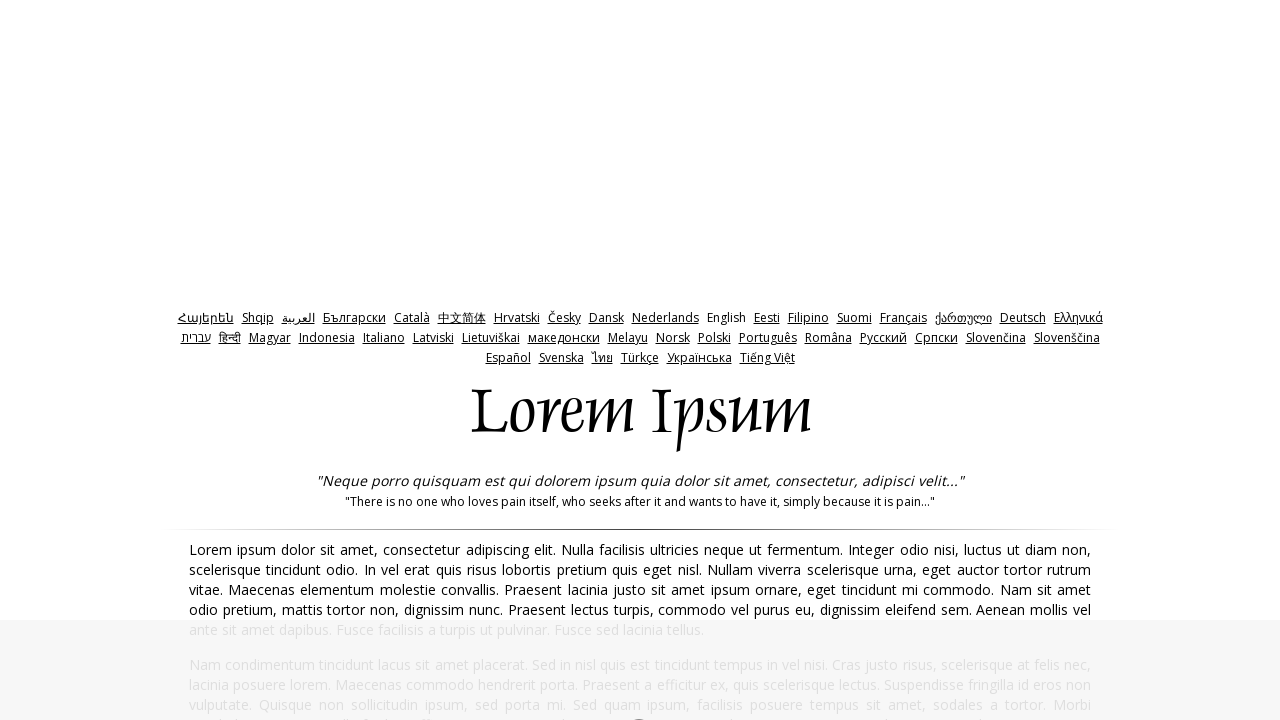

Waited for generated paragraph text to appear
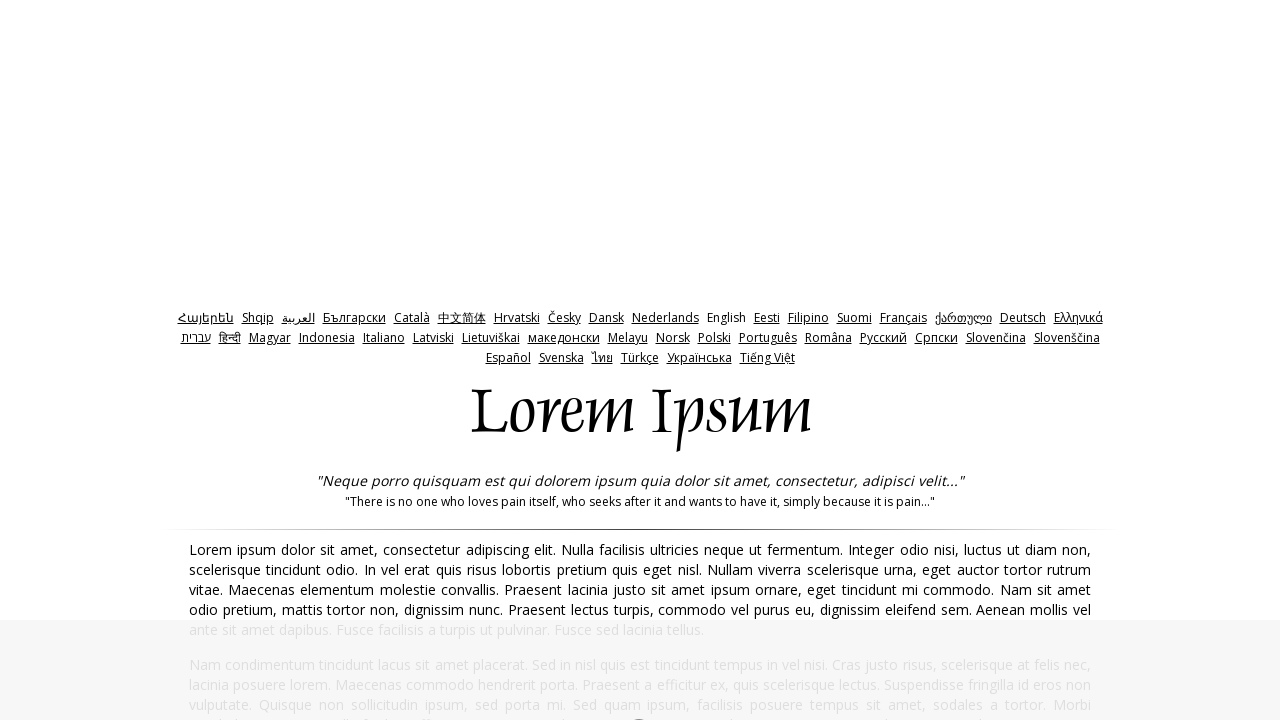

Found 'Lorem' word in paragraph 1 during iteration 1
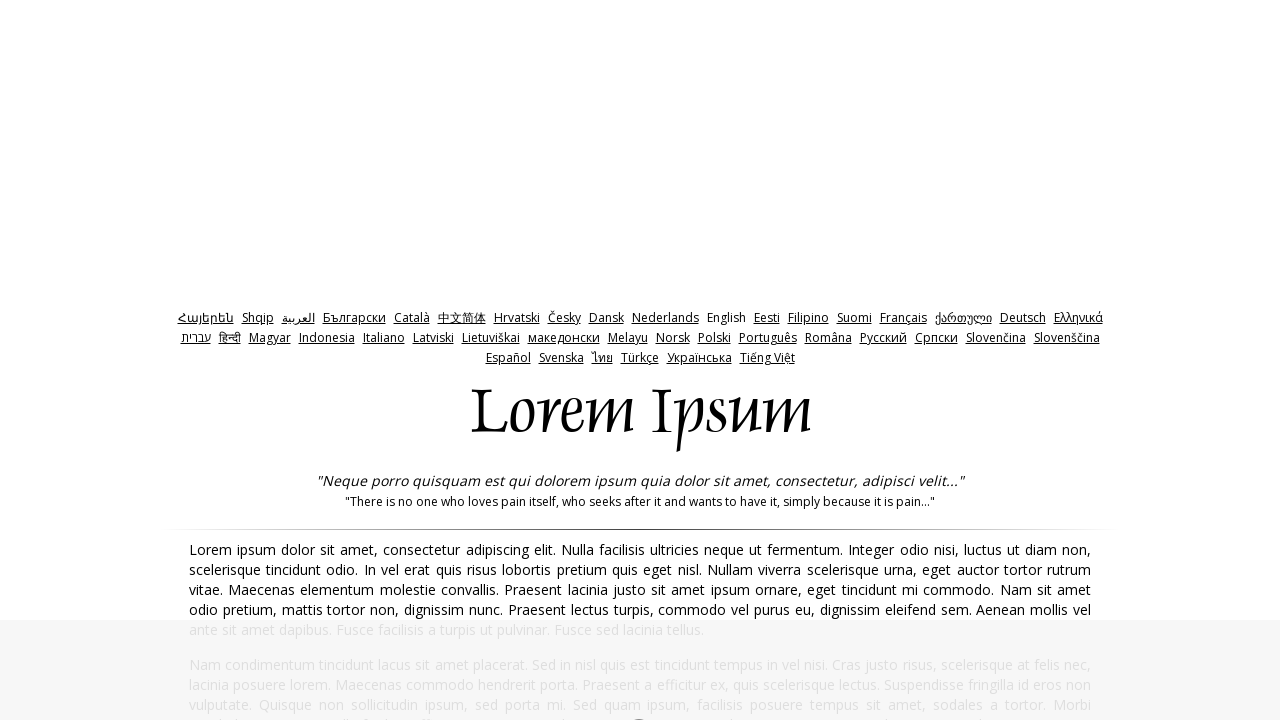

Found 'Lorem' word in paragraph 2 during iteration 1
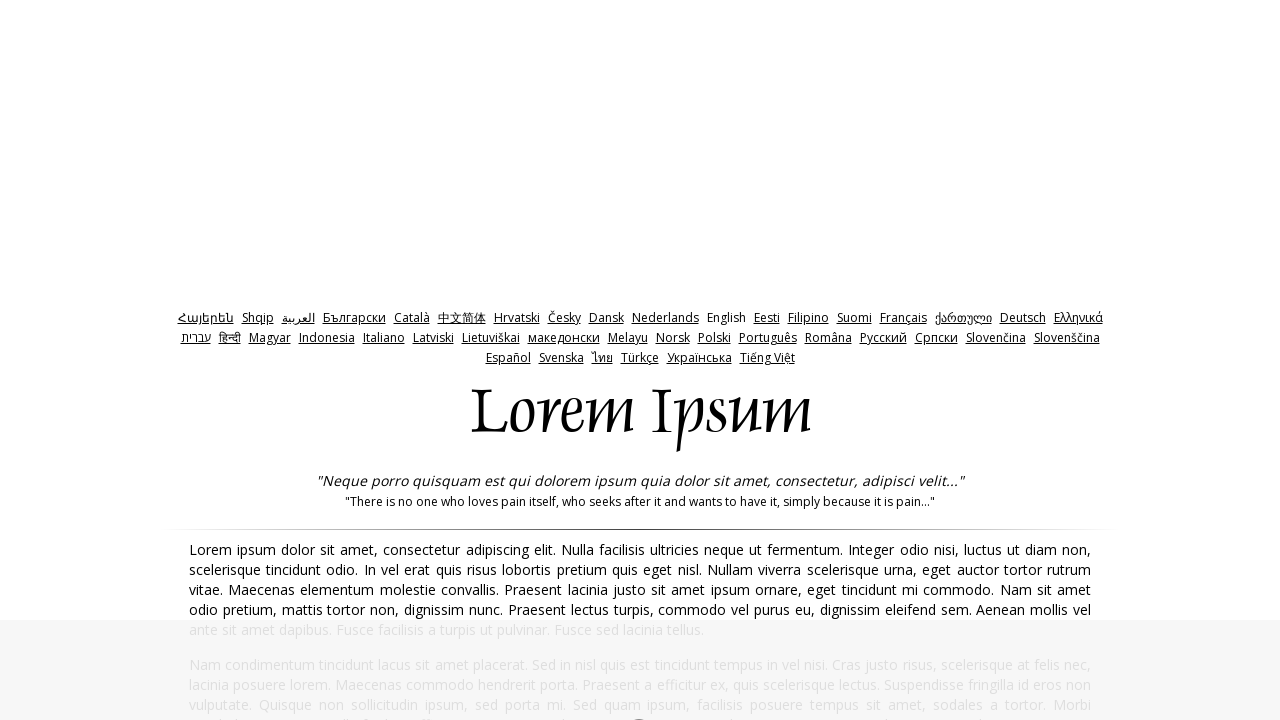

Found 'Lorem' word in paragraph 4 during iteration 1
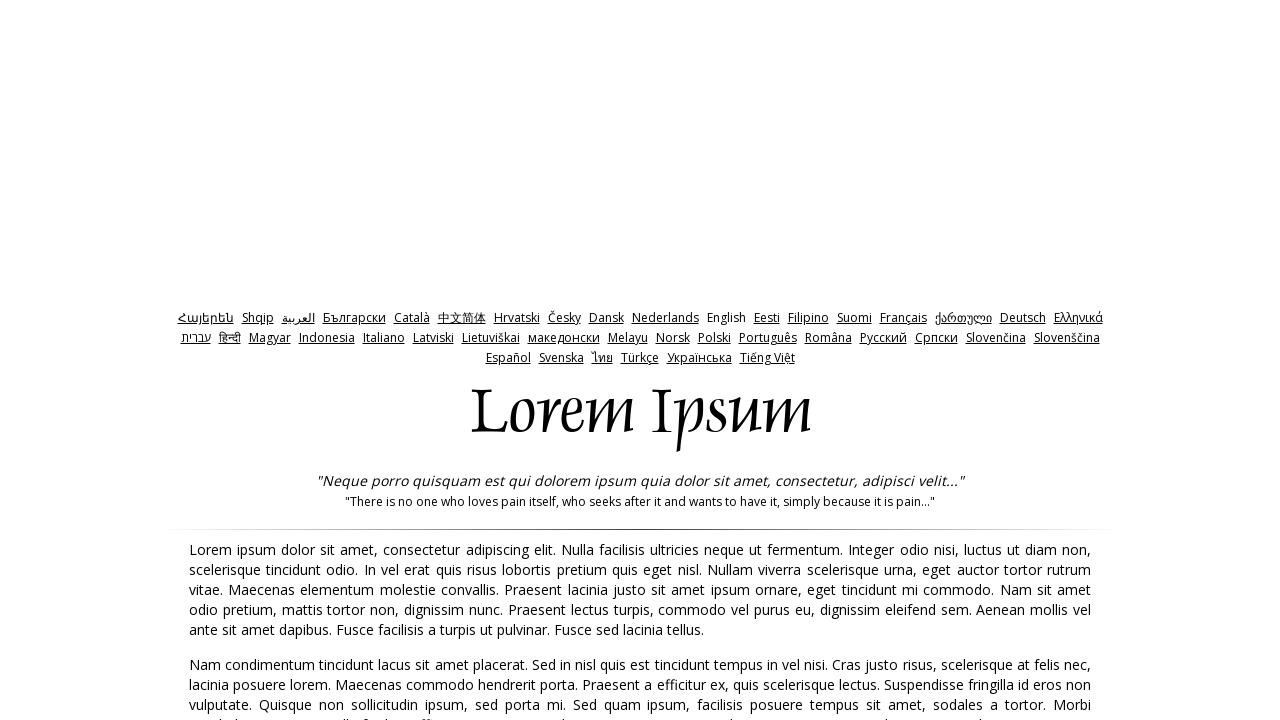

Navigated back after checking paragraphs in iteration 1
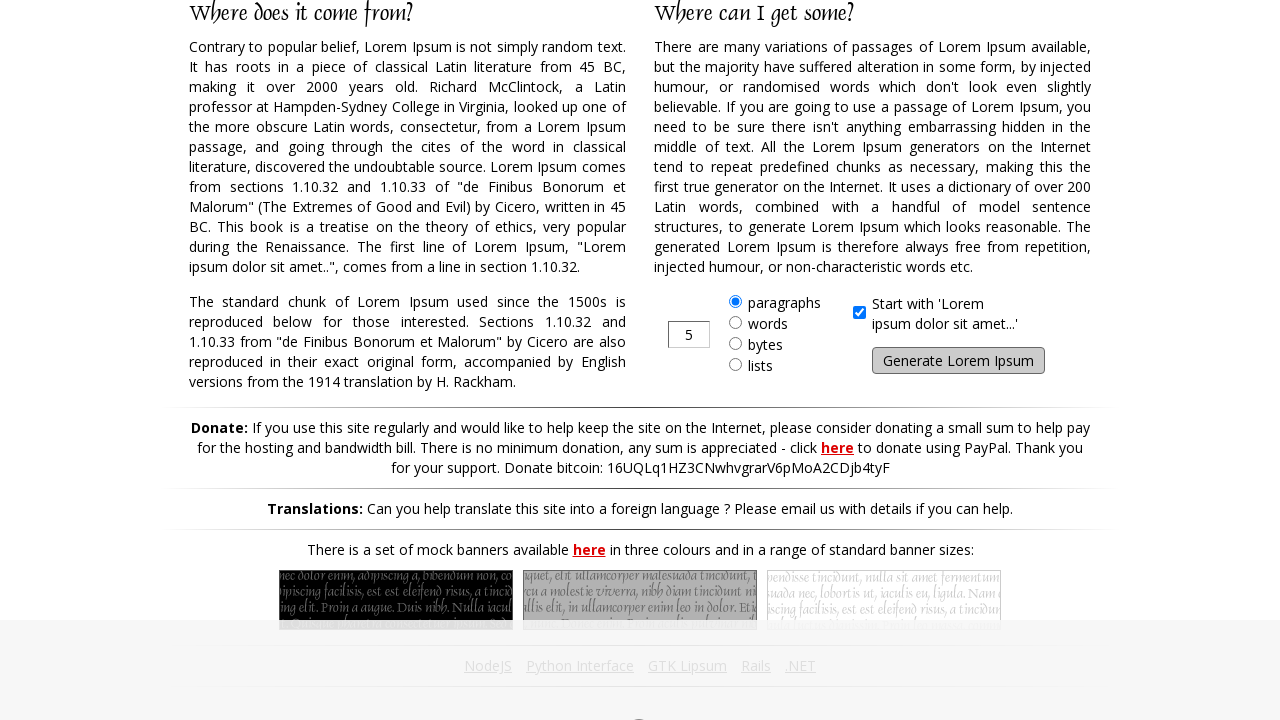

Clicked generate button for iteration 2 at (958, 361) on input#generate
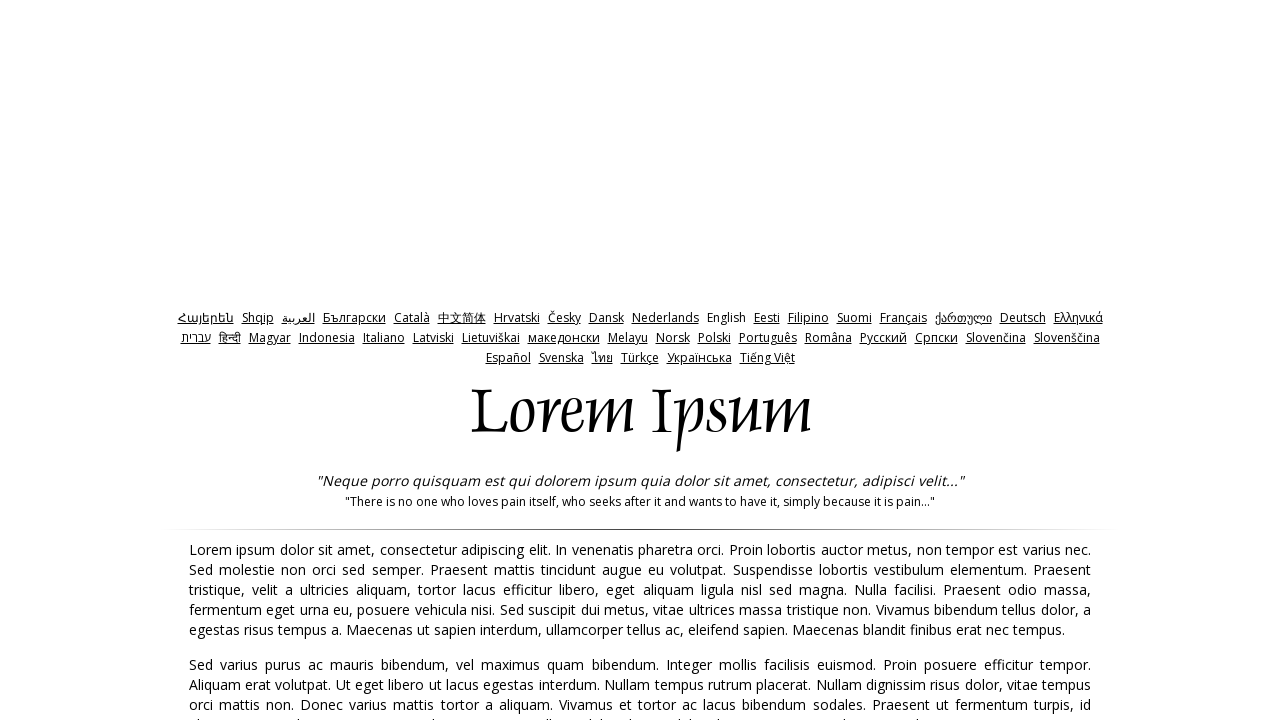

Waited for generated text to appear in iteration 2
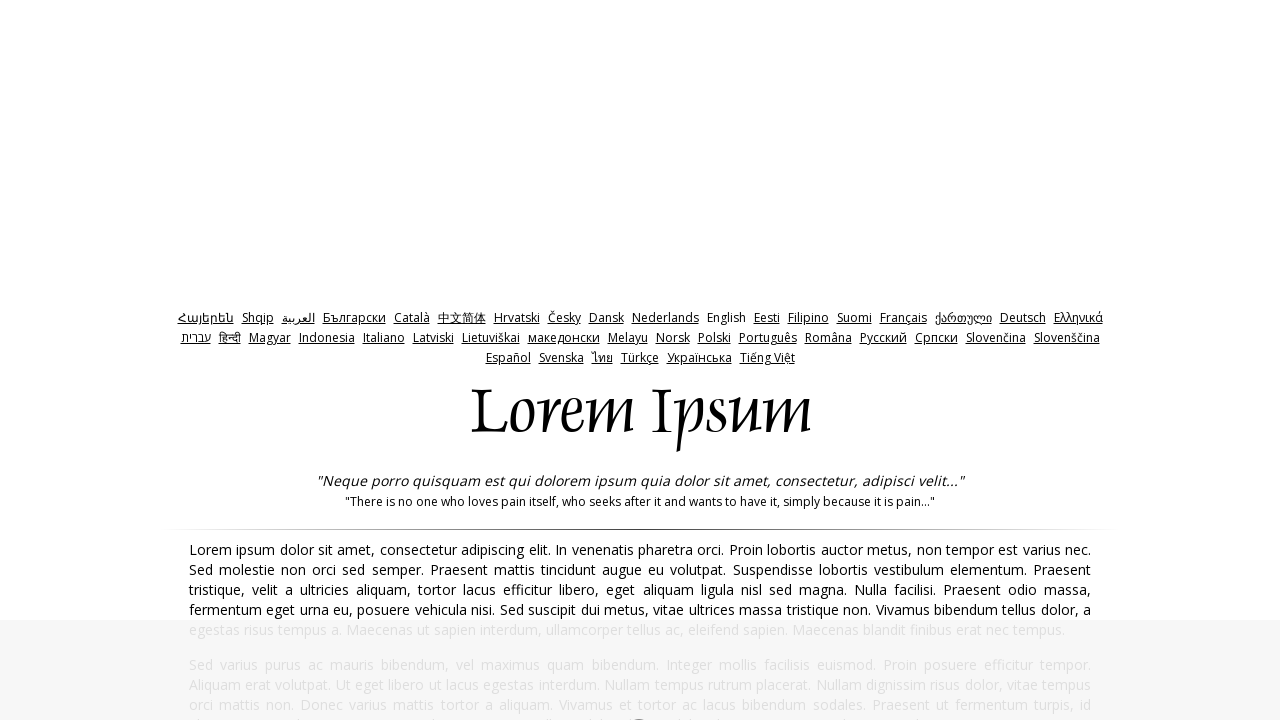

Found 'Lorem' word in paragraph 1 during iteration 2
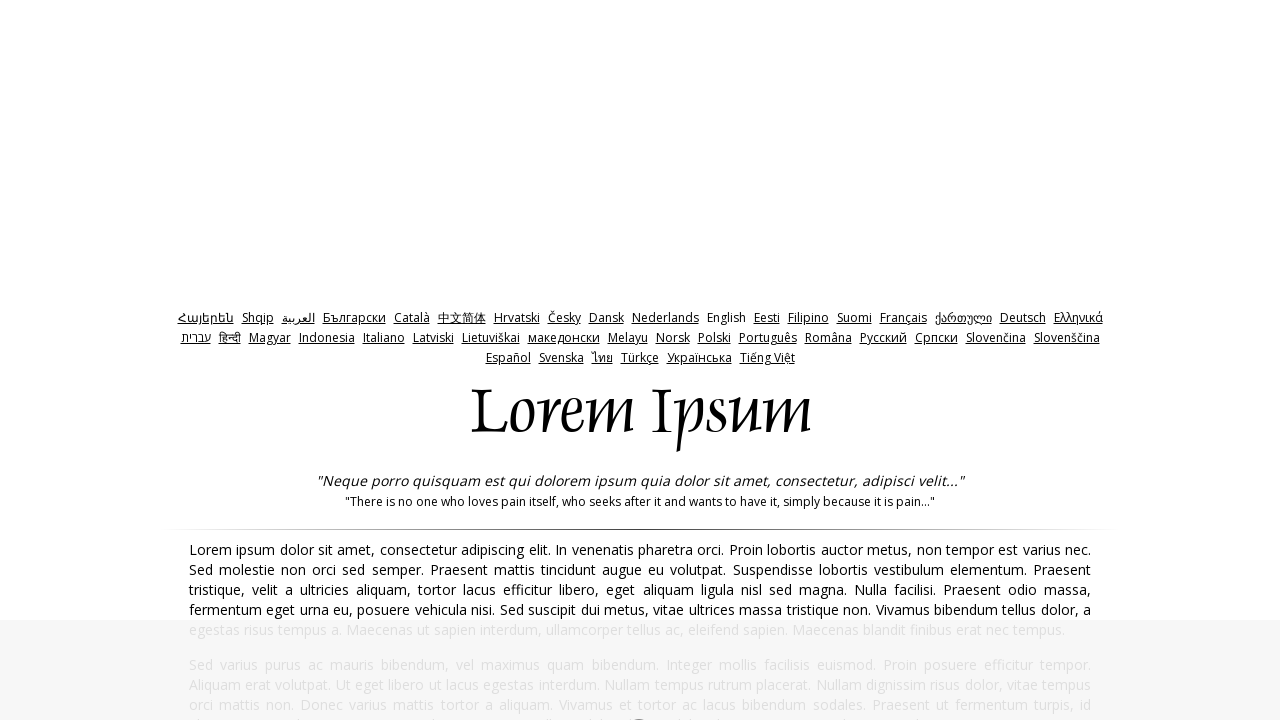

Found 'Lorem' word in paragraph 3 during iteration 2
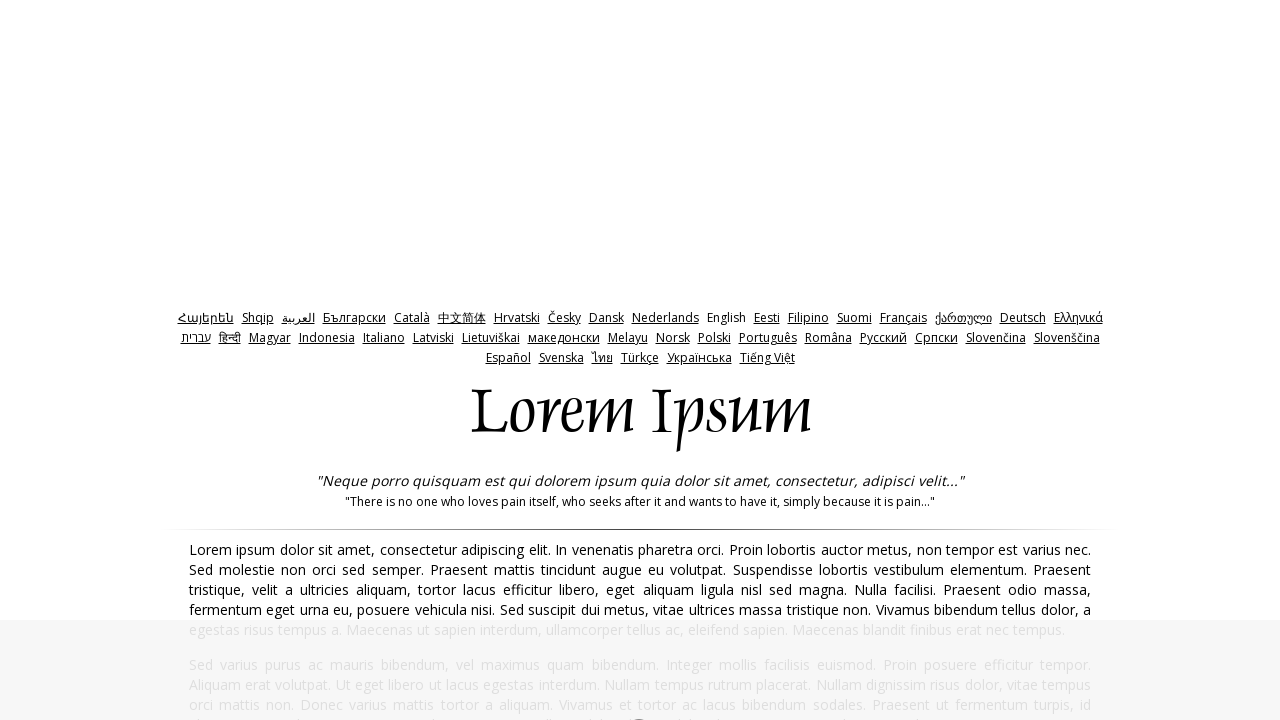

Navigated back after checking paragraphs in iteration 2
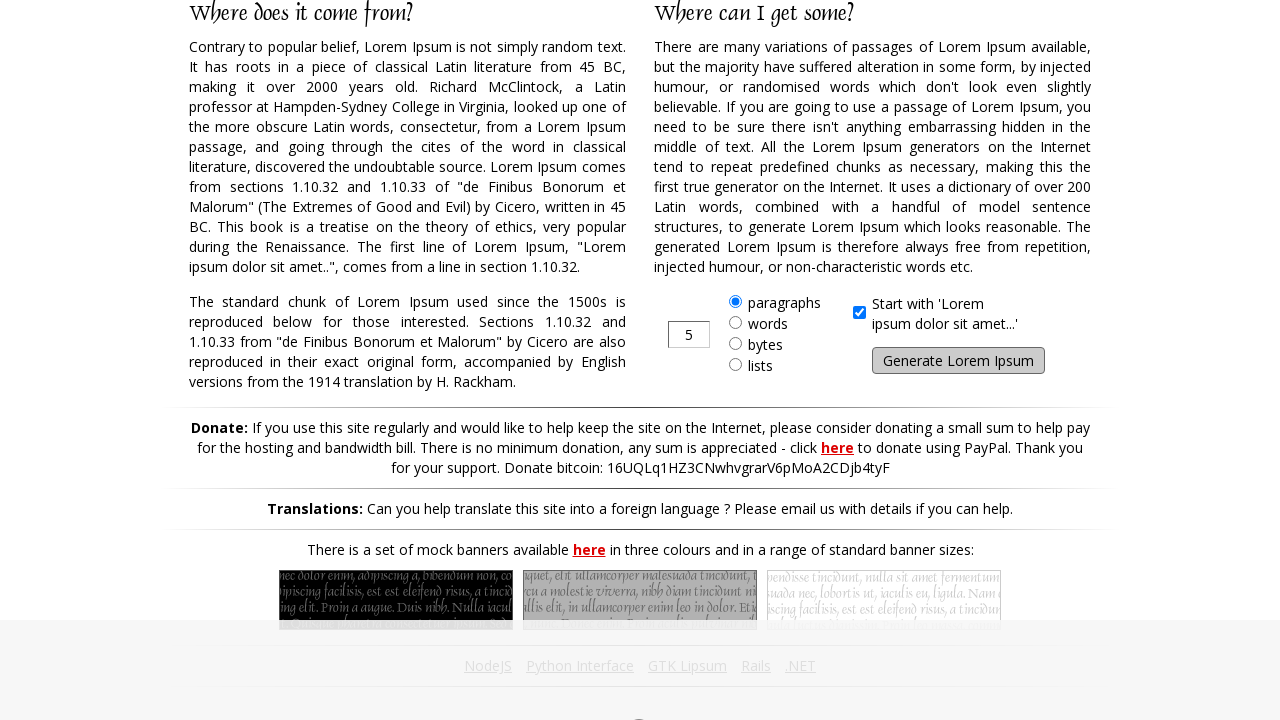

Clicked generate button for iteration 3 at (958, 361) on input#generate
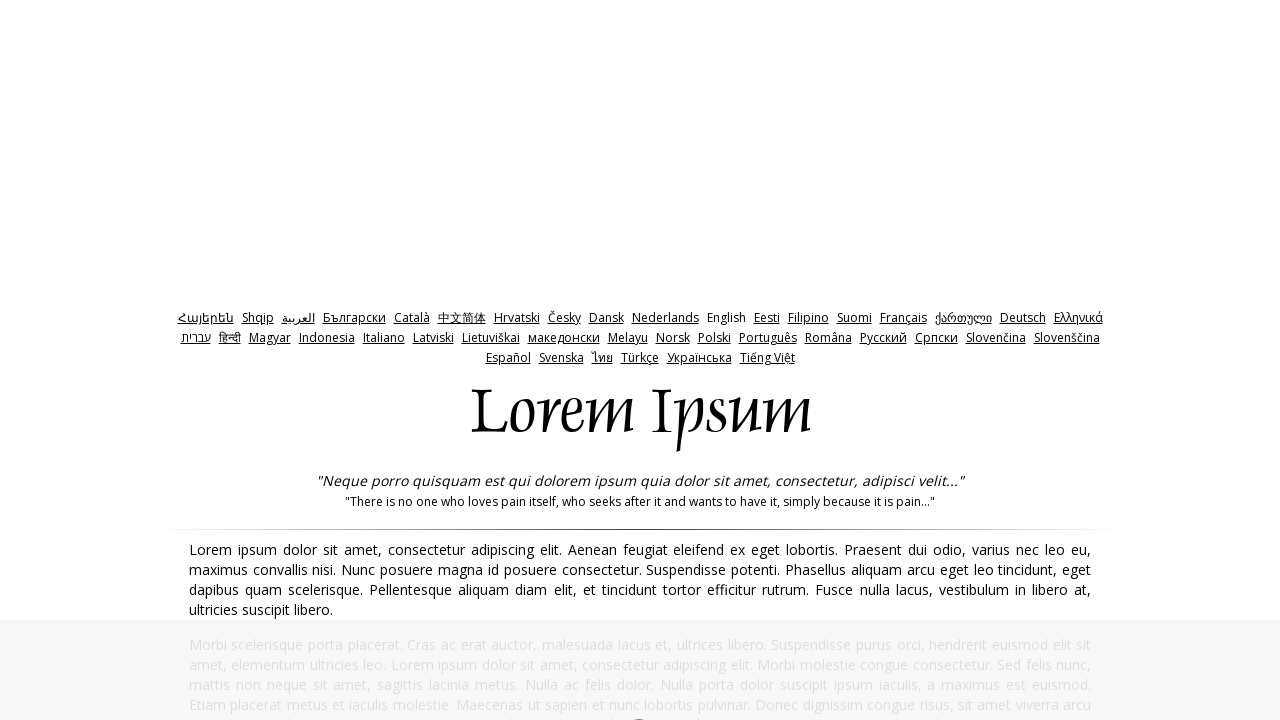

Waited for generated text to appear in iteration 3
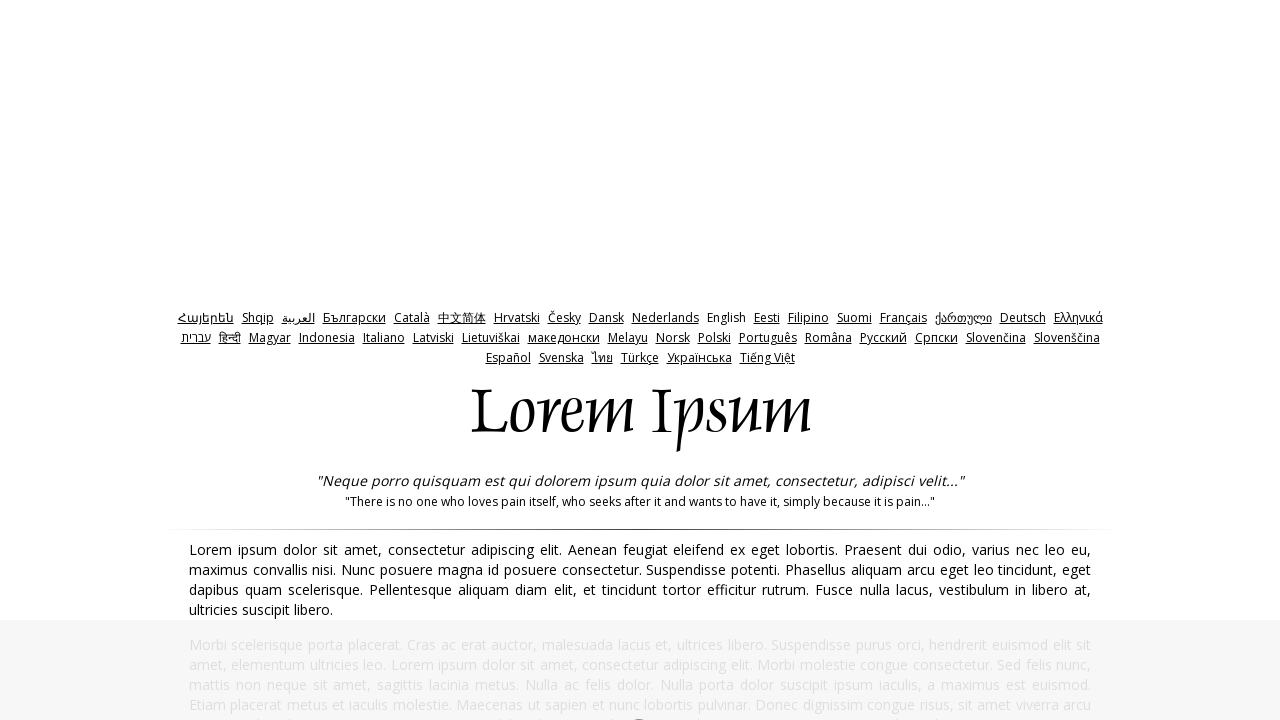

Found 'Lorem' word in paragraph 1 during iteration 3
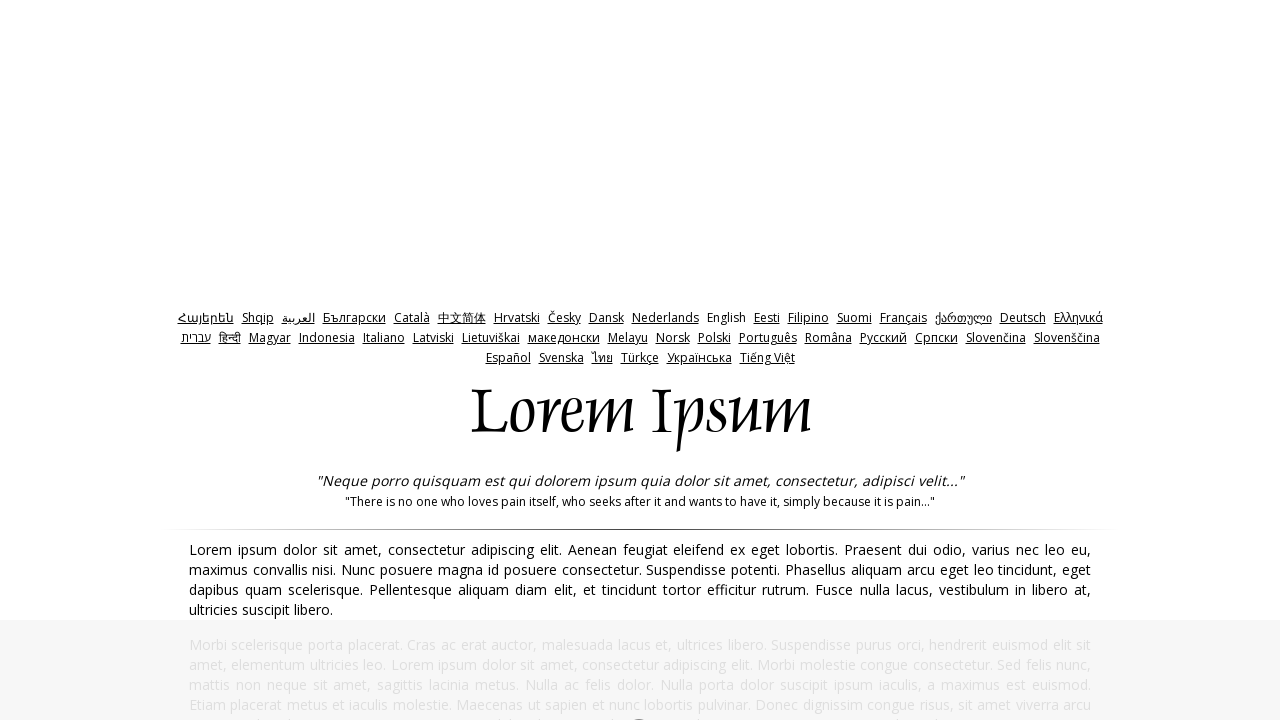

Found 'Lorem' word in paragraph 2 during iteration 3
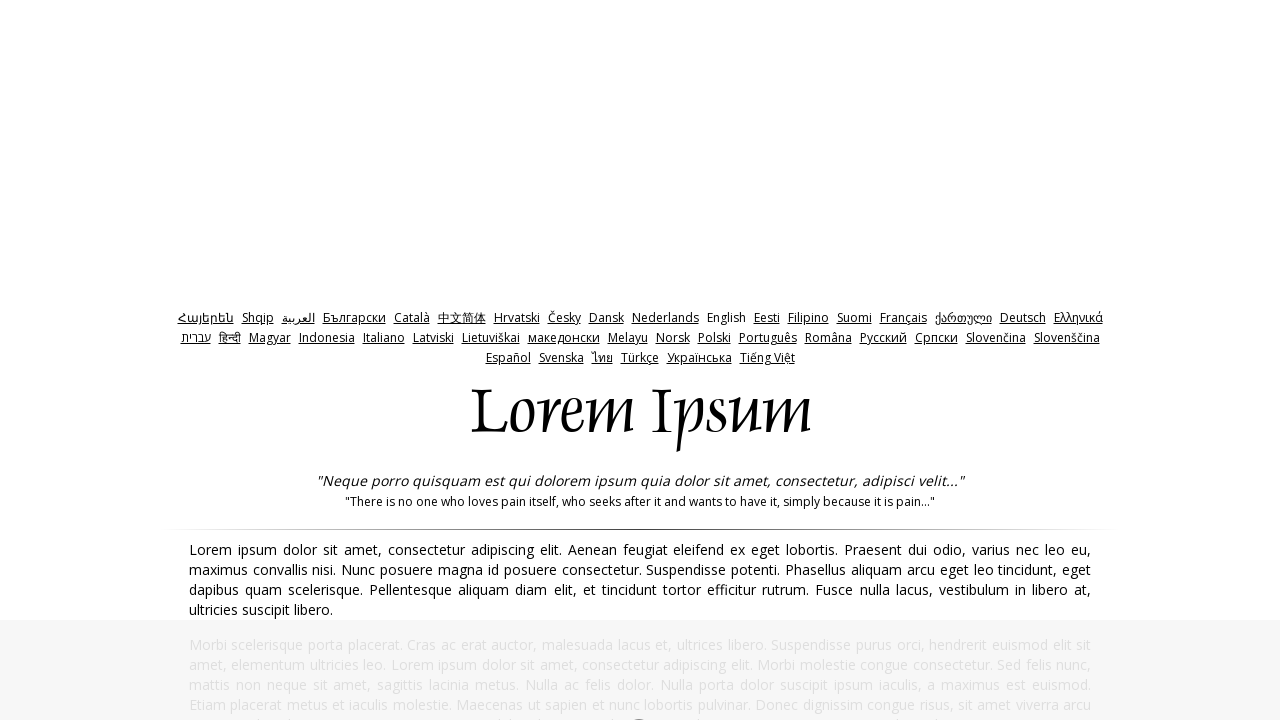

Found 'Lorem' word in paragraph 3 during iteration 3
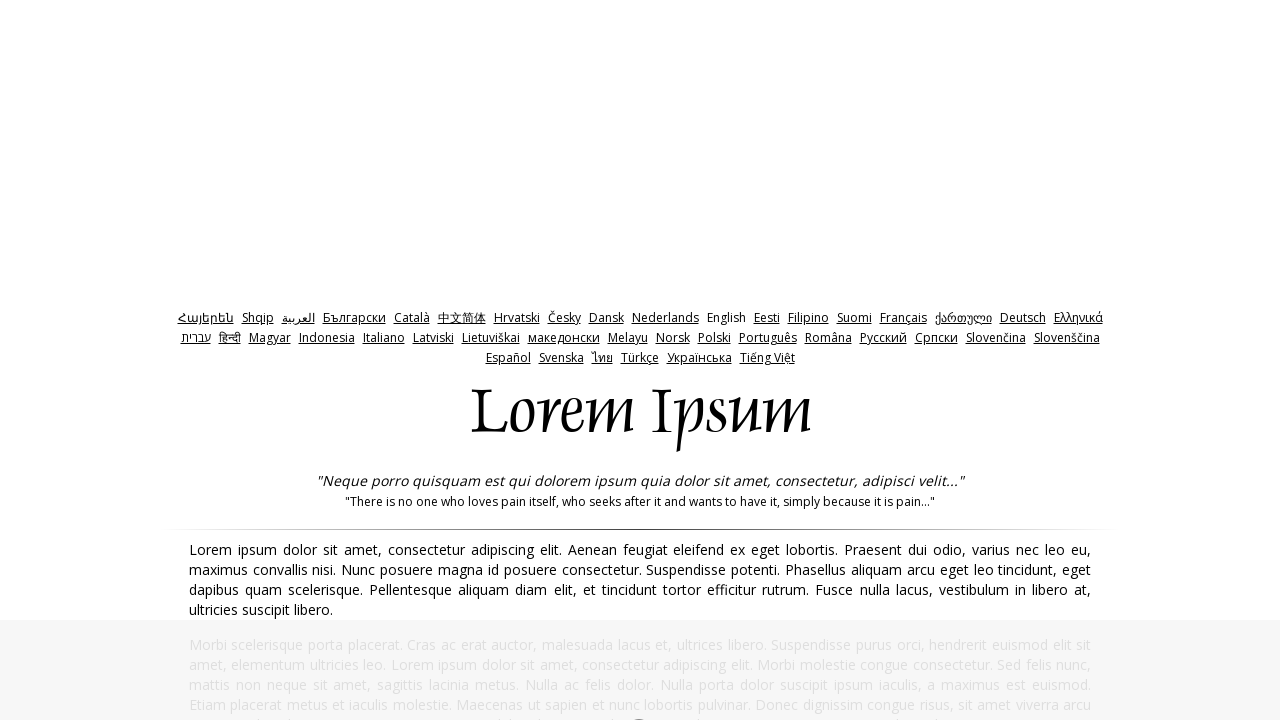

Found 'Lorem' word in paragraph 5 during iteration 3
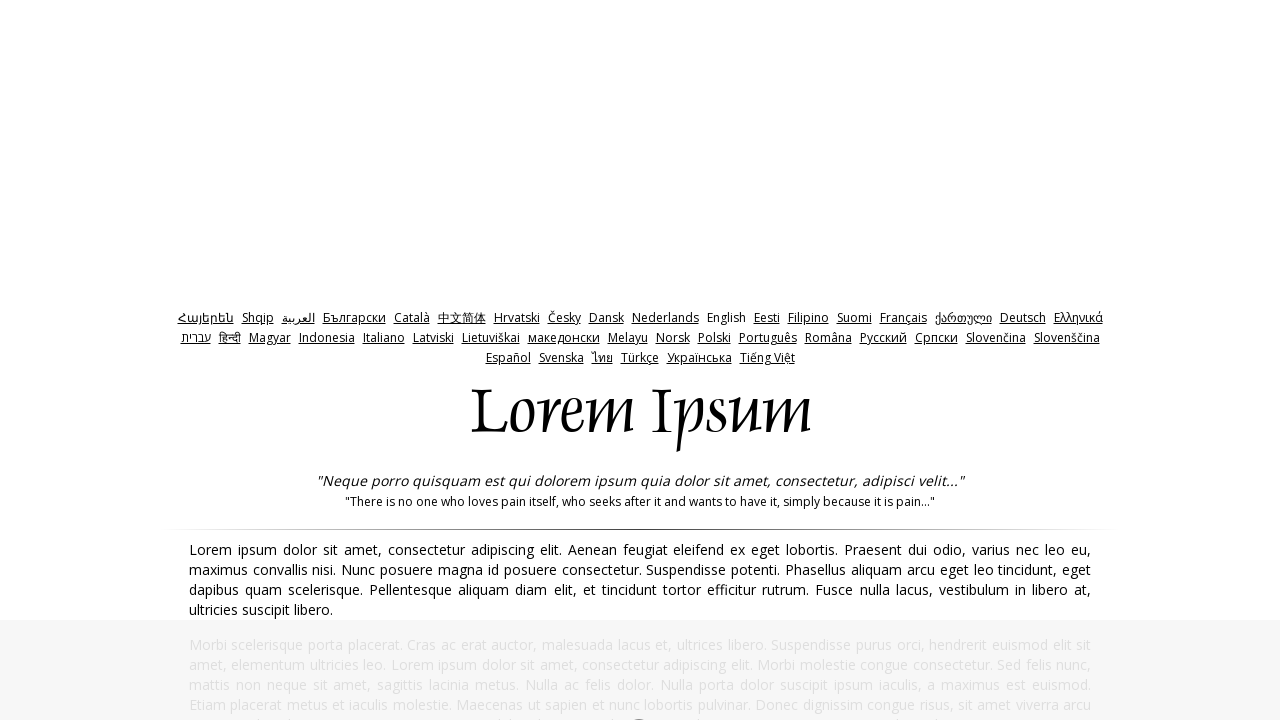

Navigated back after checking paragraphs in iteration 3
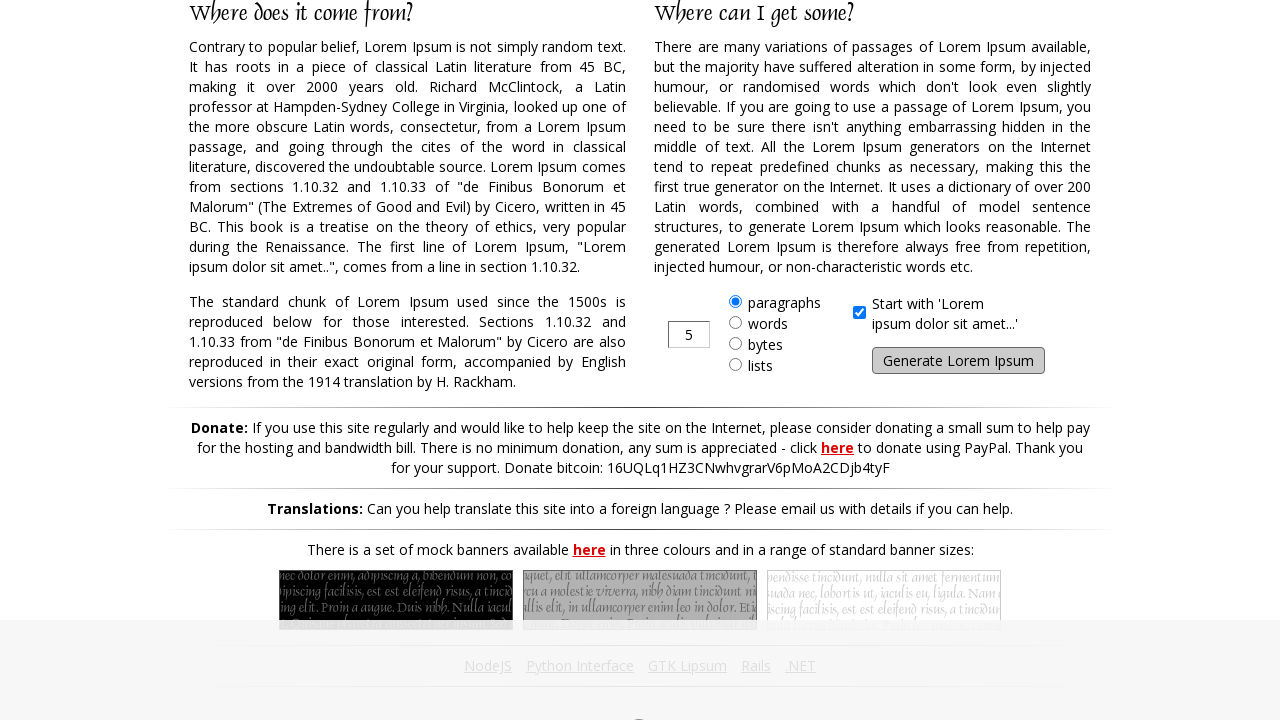

Clicked generate button for iteration 4 at (958, 361) on input#generate
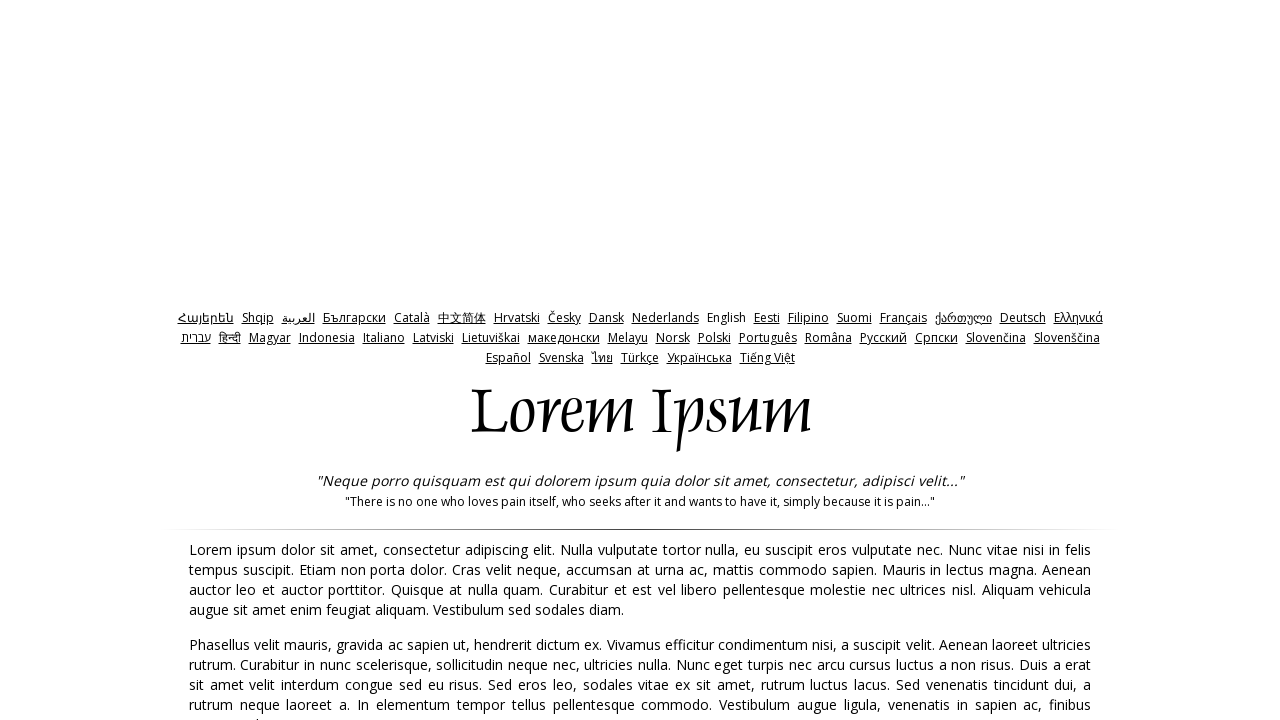

Waited for generated text to appear in iteration 4
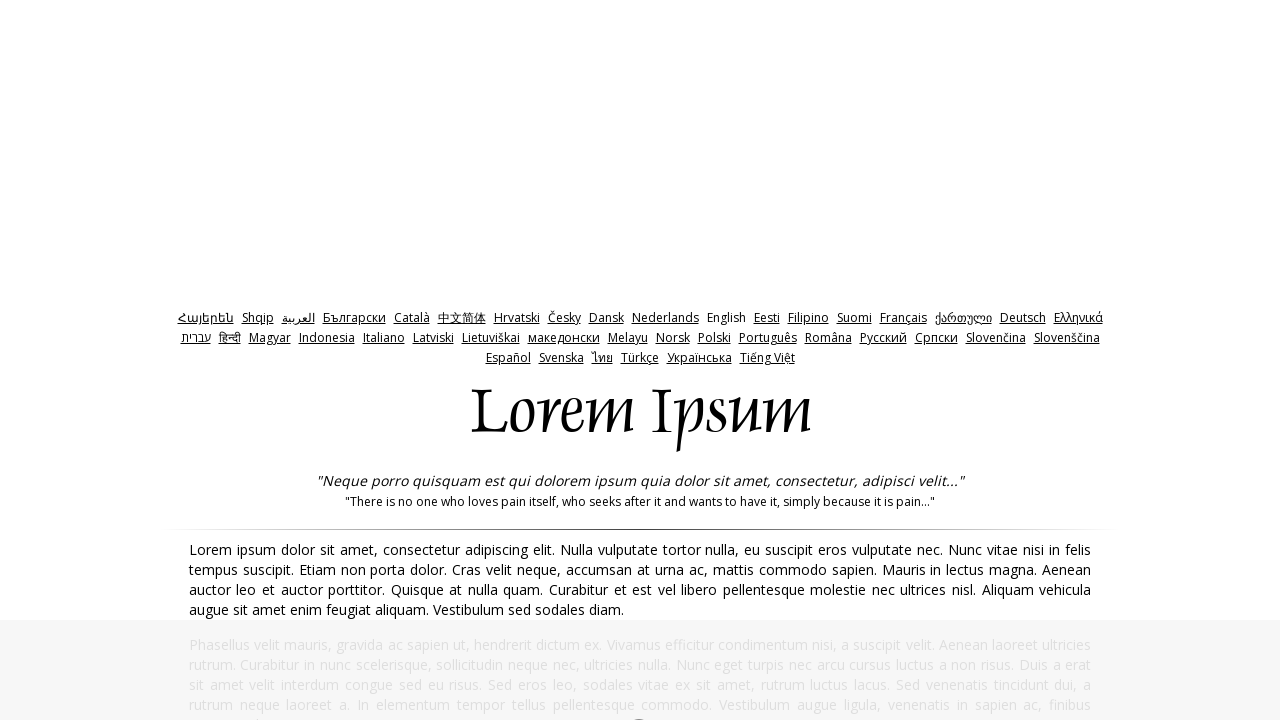

Found 'Lorem' word in paragraph 1 during iteration 4
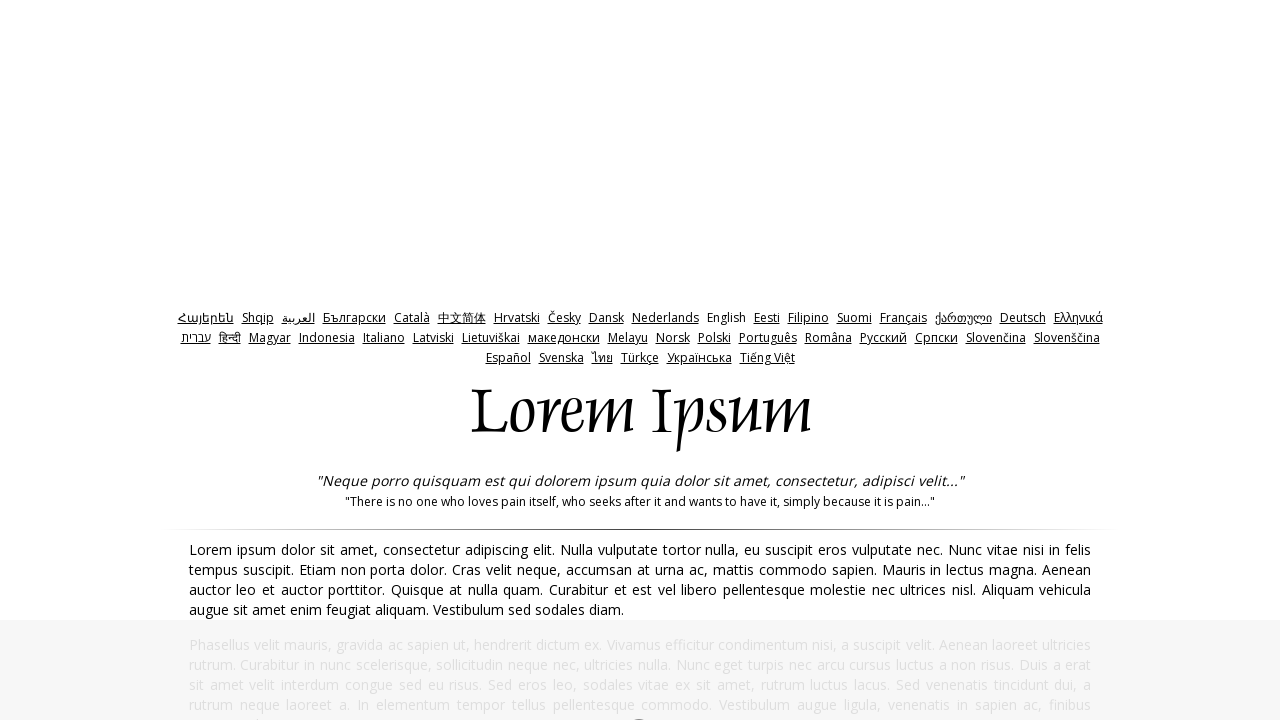

Found 'Lorem' word in paragraph 3 during iteration 4
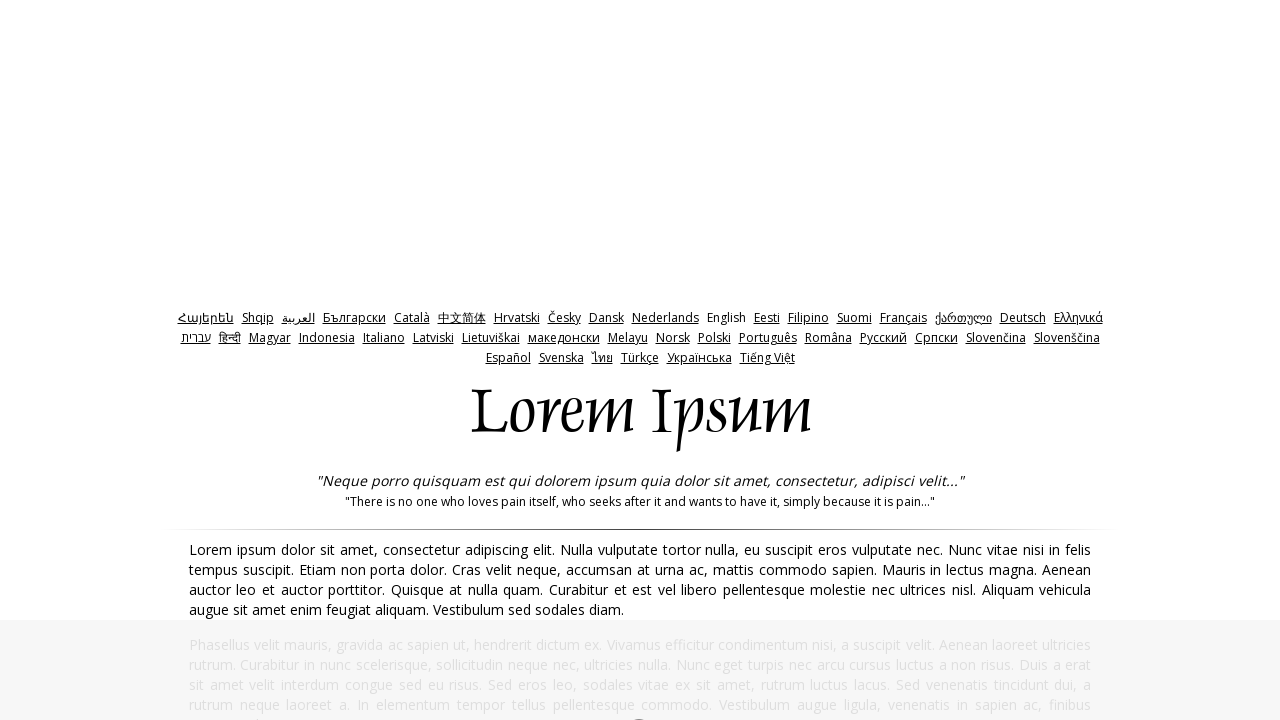

Navigated back after checking paragraphs in iteration 4
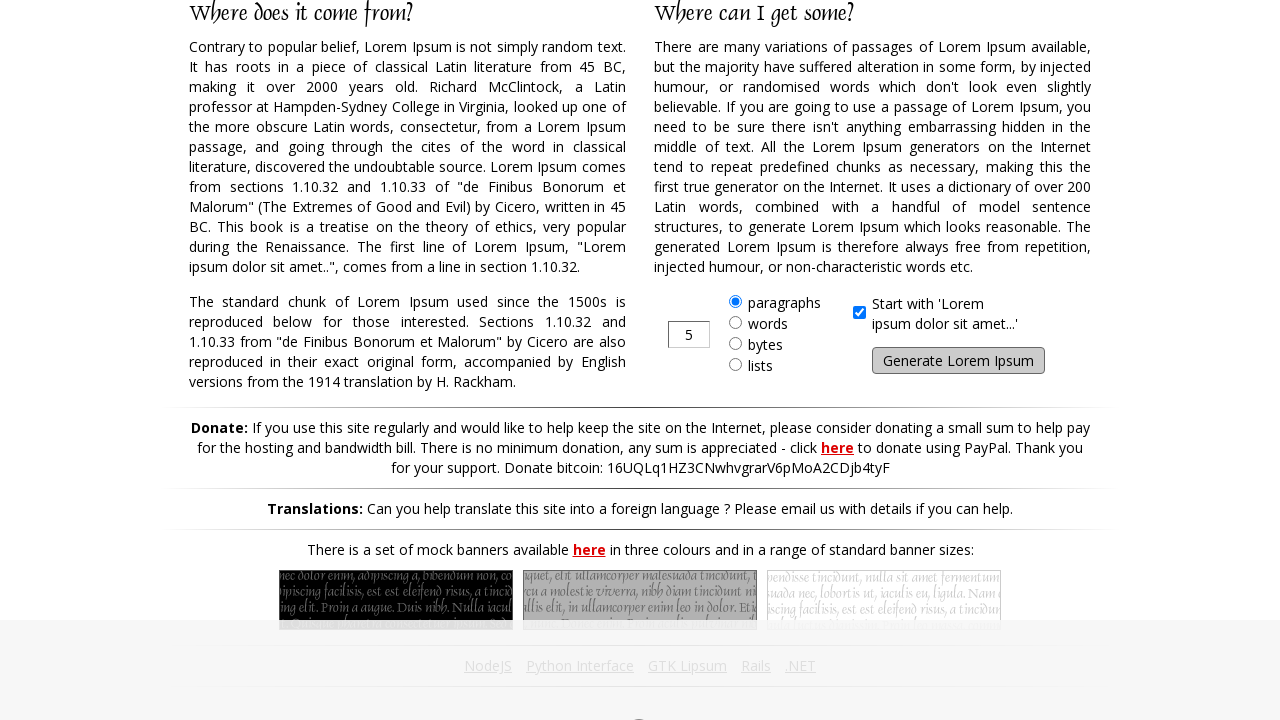

Clicked generate button for iteration 5 at (958, 361) on input#generate
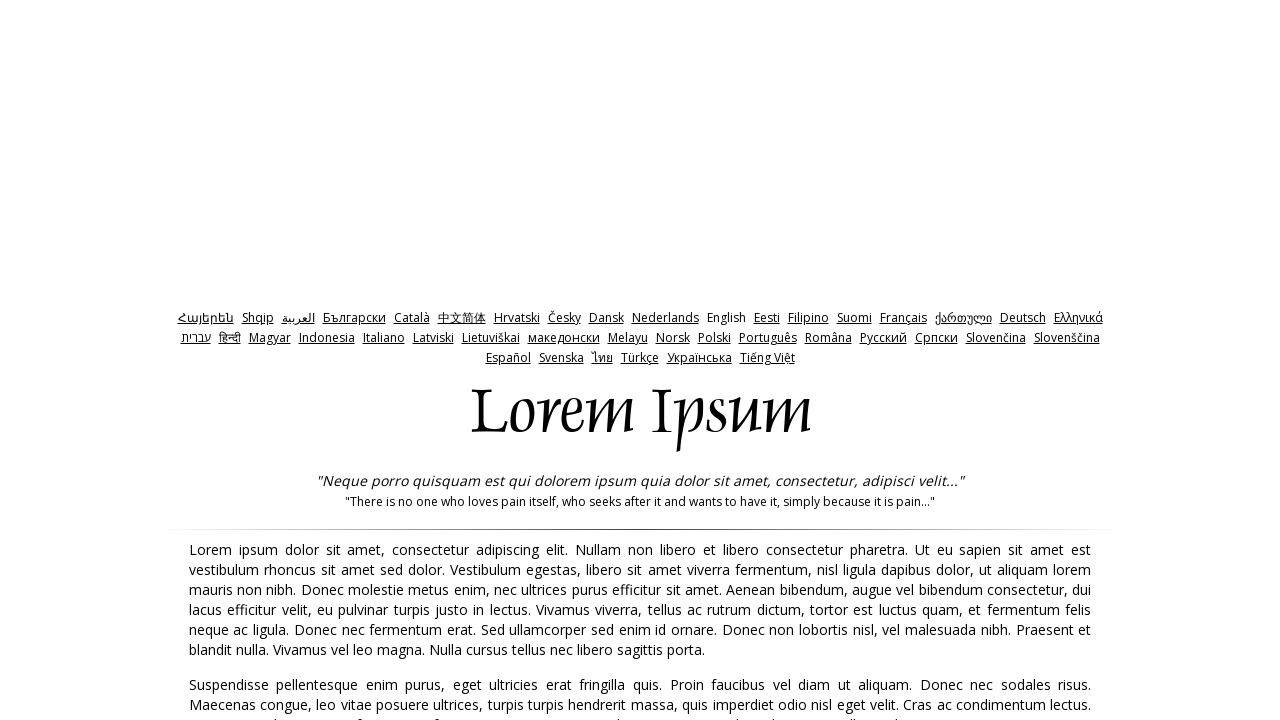

Waited for generated text to appear in iteration 5
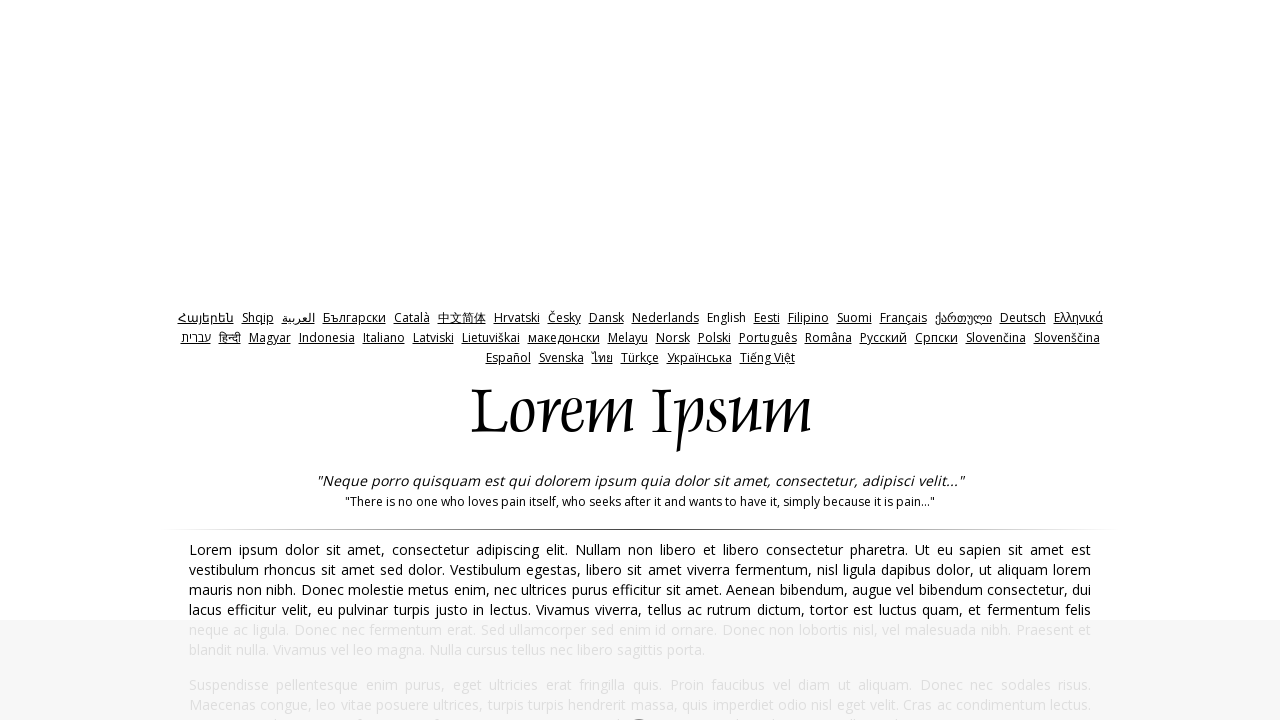

Found 'Lorem' word in paragraph 1 during iteration 5
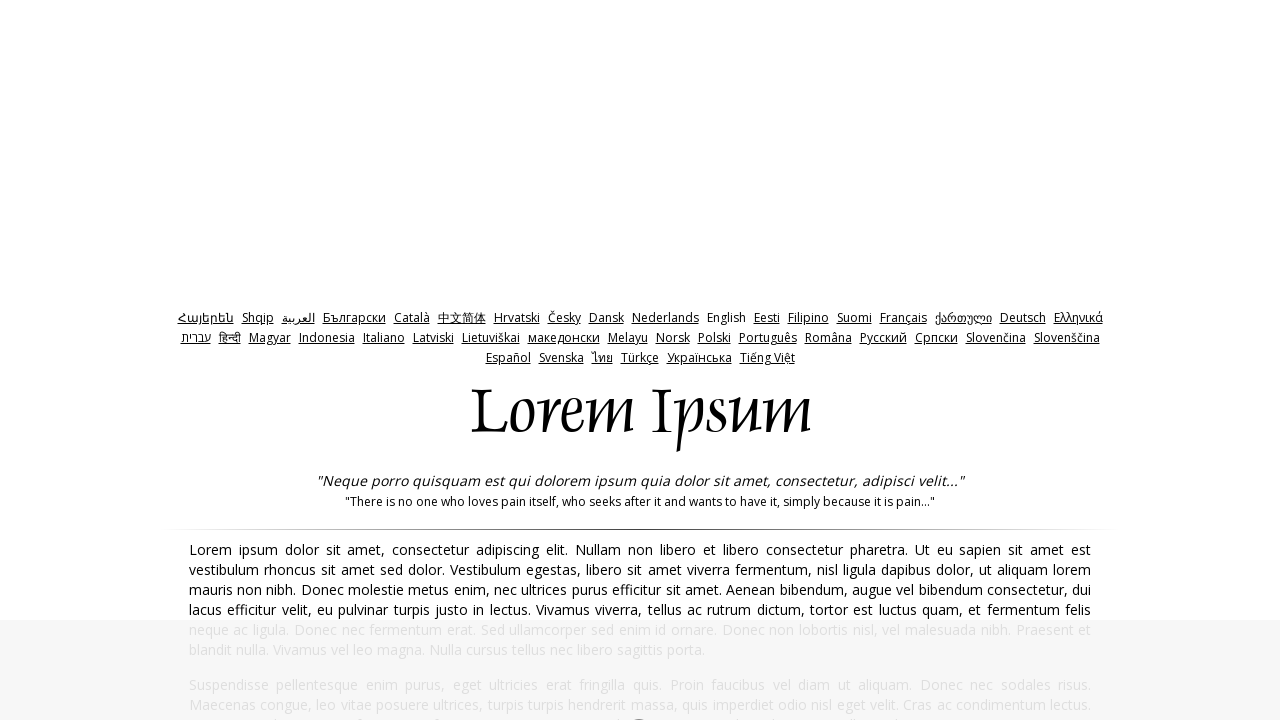

Found 'Lorem' word in paragraph 3 during iteration 5
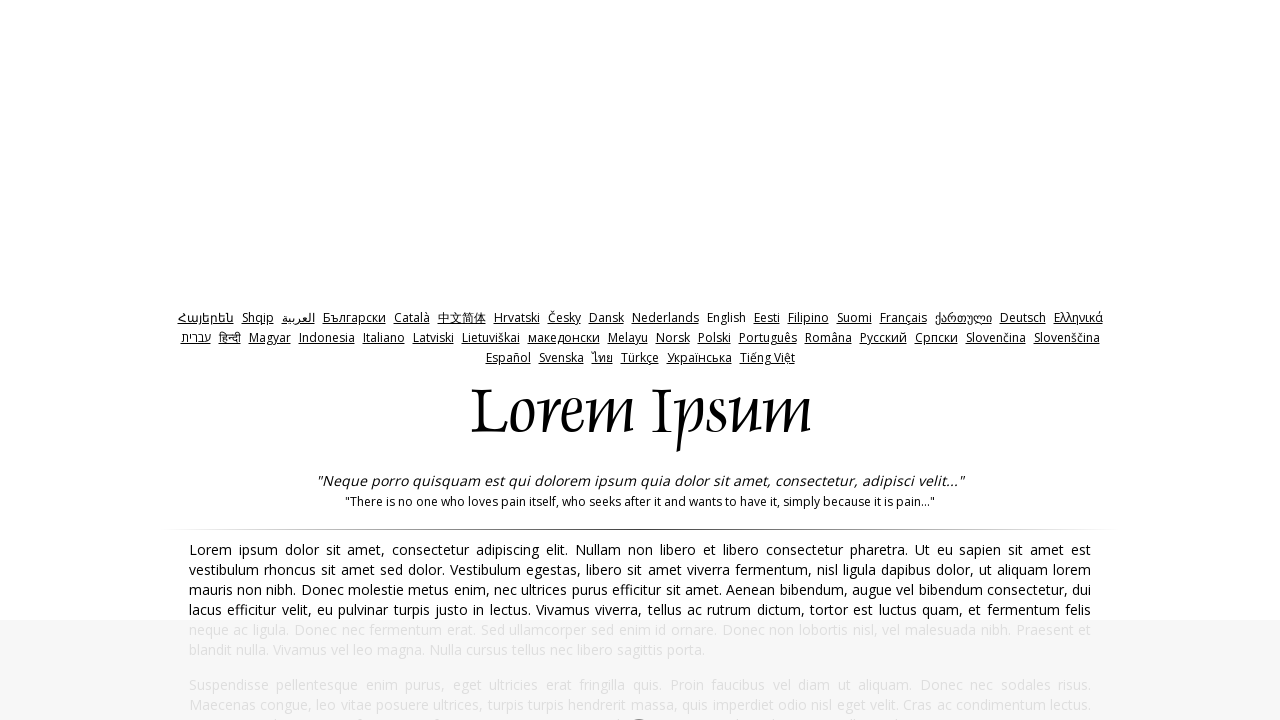

Navigated back after checking paragraphs in iteration 5
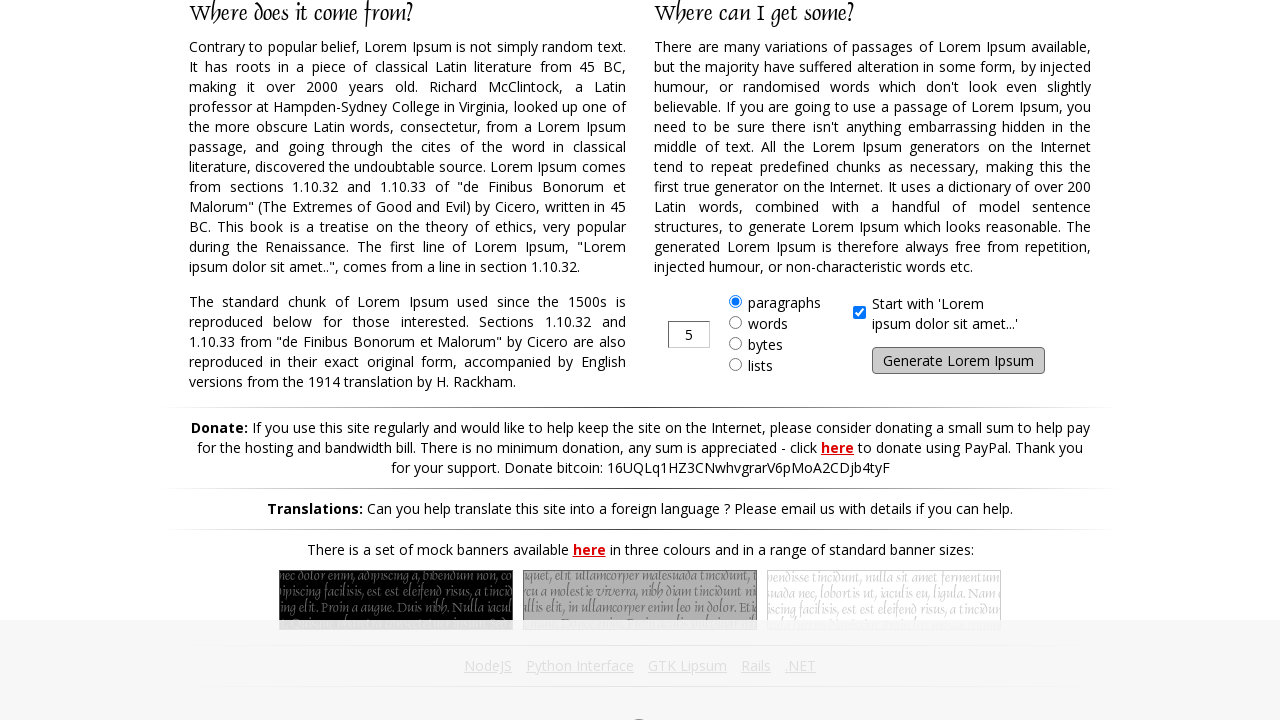

Clicked generate button for iteration 6 at (958, 361) on input#generate
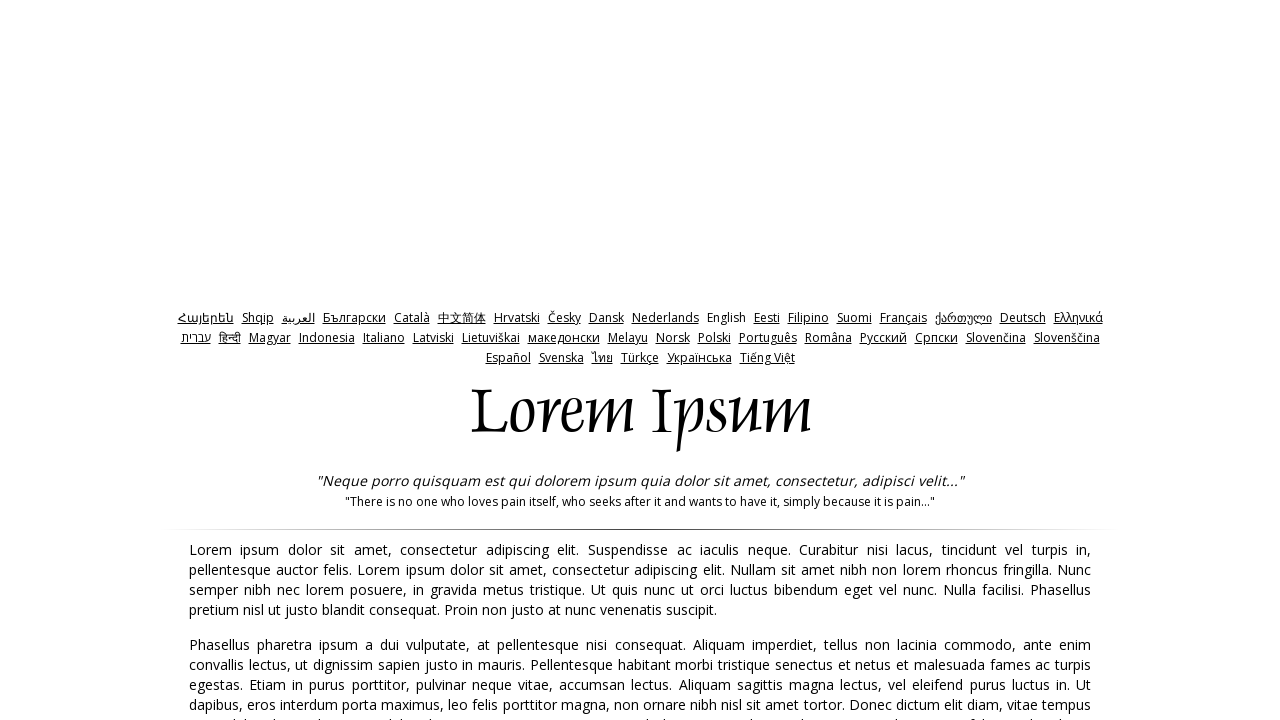

Waited for generated text to appear in iteration 6
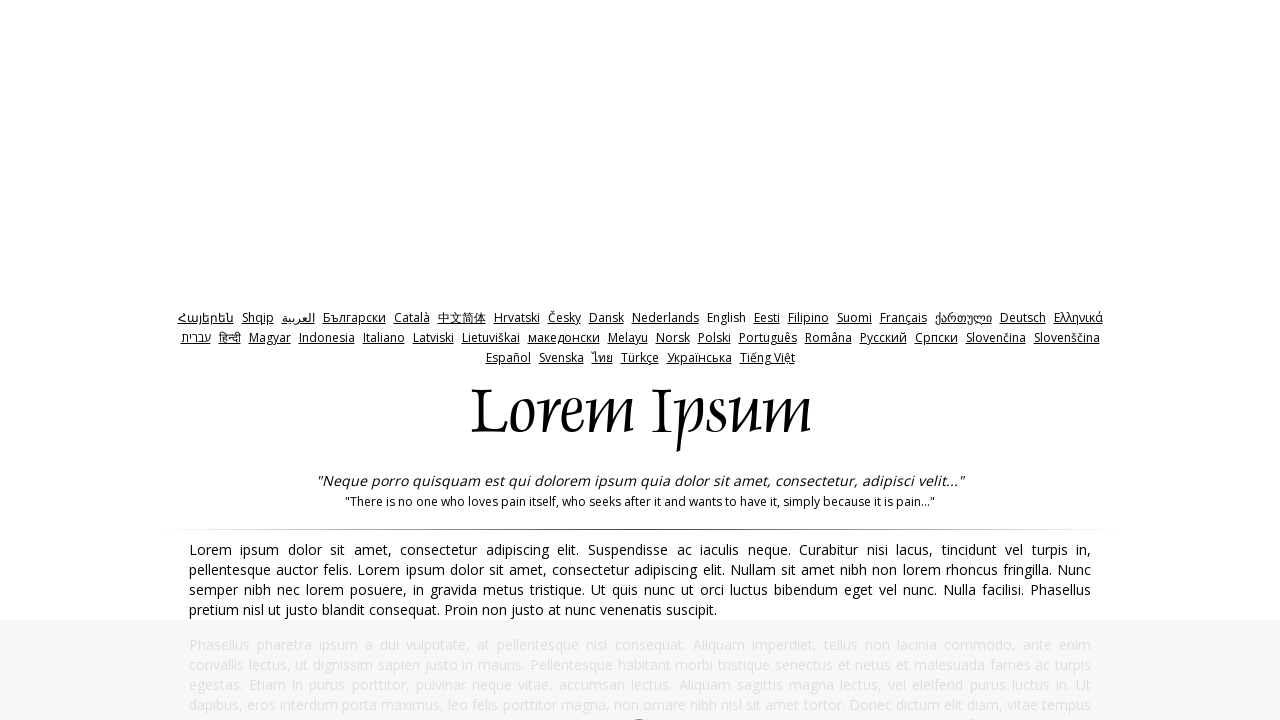

Found 'Lorem' word in paragraph 1 during iteration 6
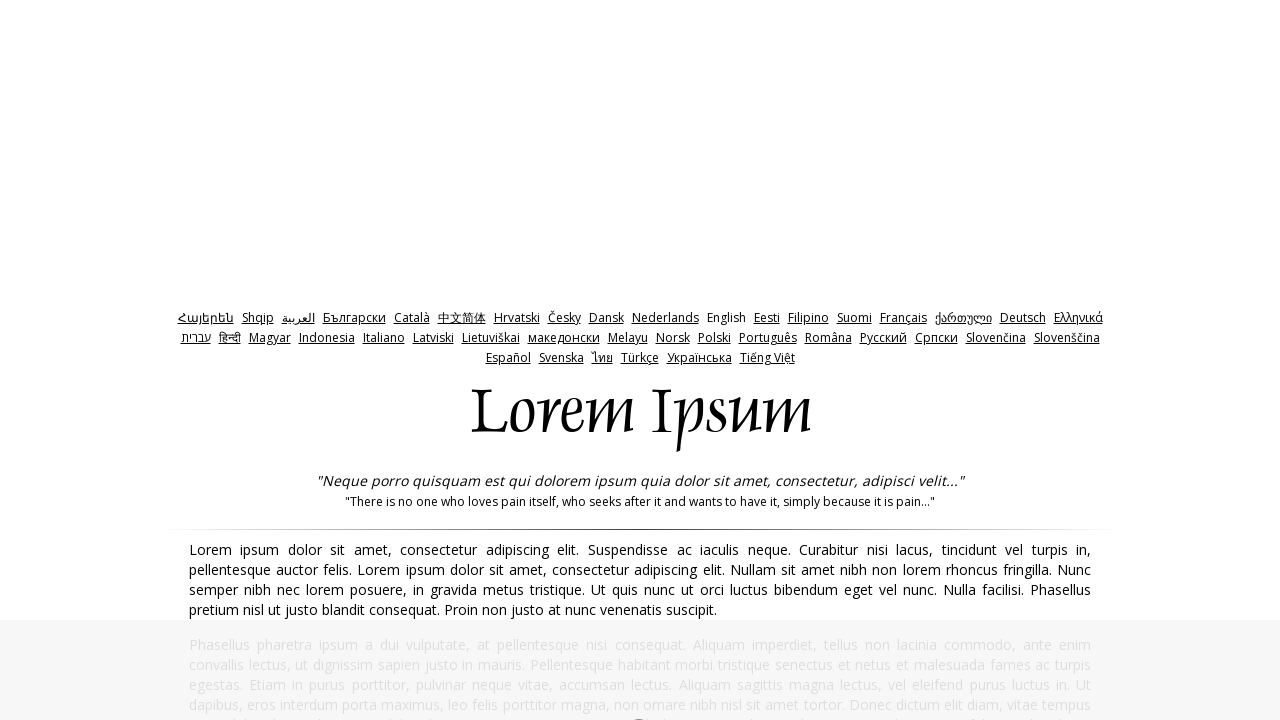

Found 'Lorem' word in paragraph 3 during iteration 6
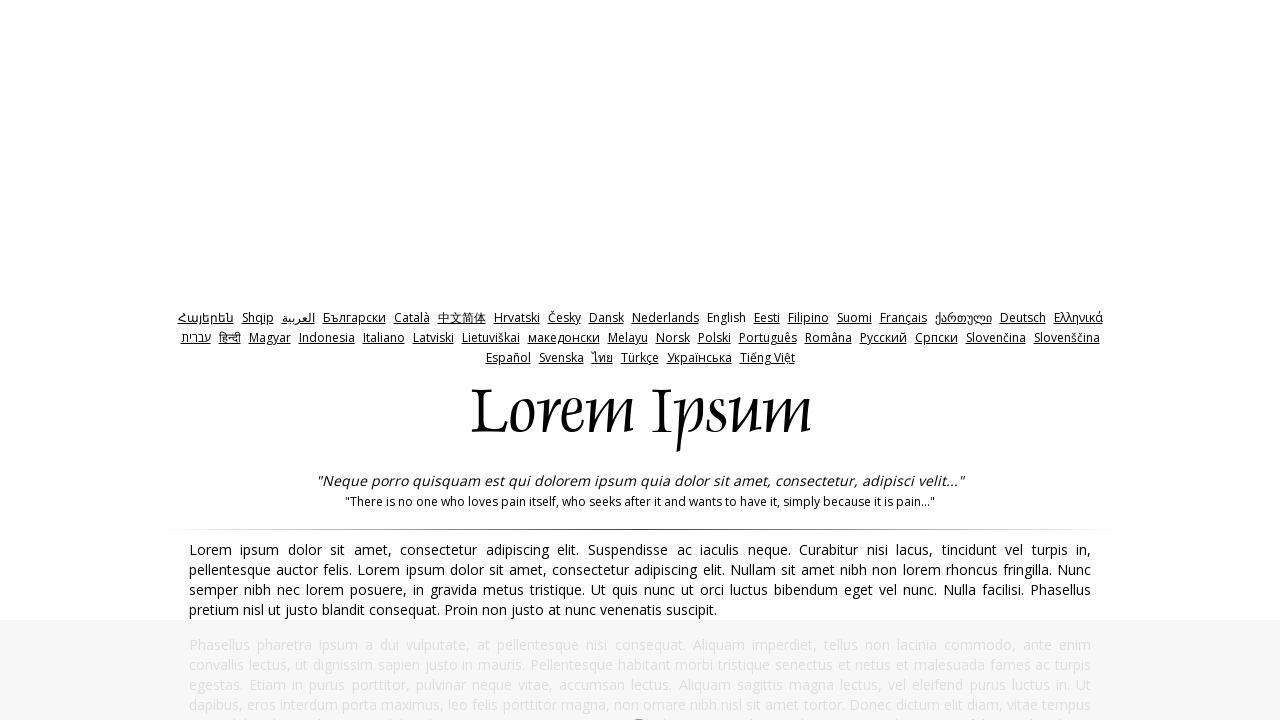

Found 'Lorem' word in paragraph 4 during iteration 6
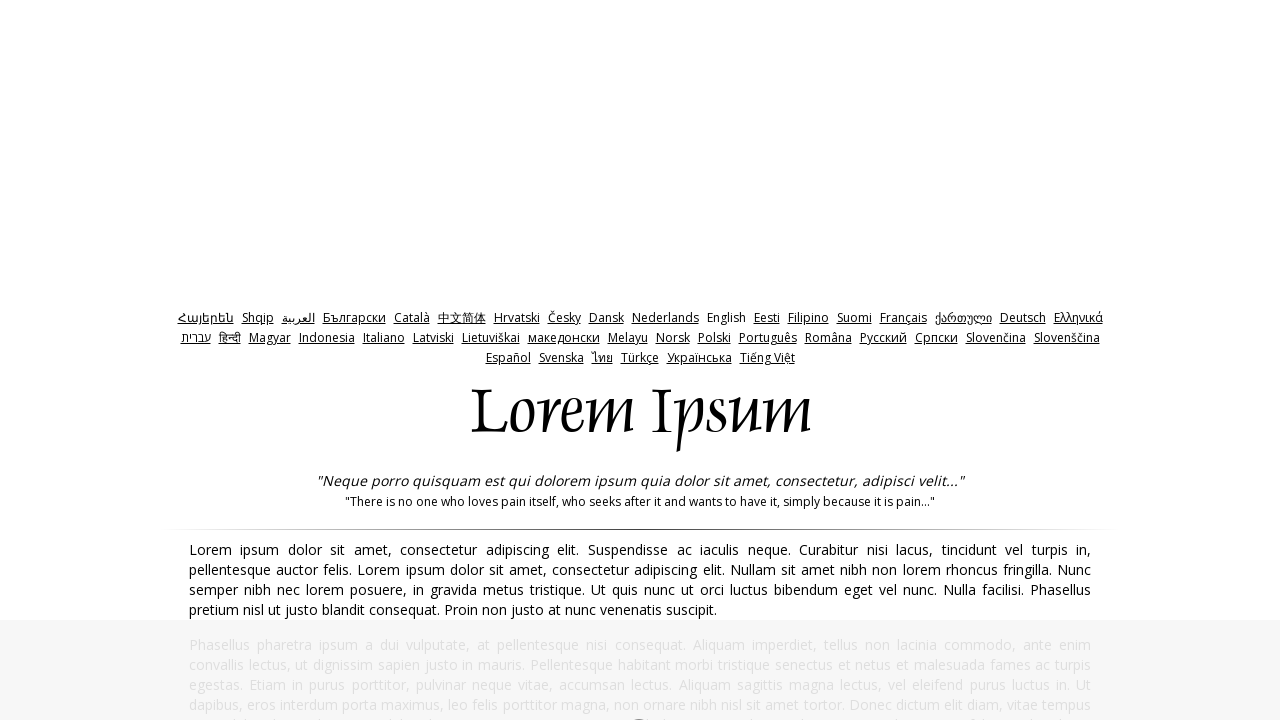

Navigated back after checking paragraphs in iteration 6
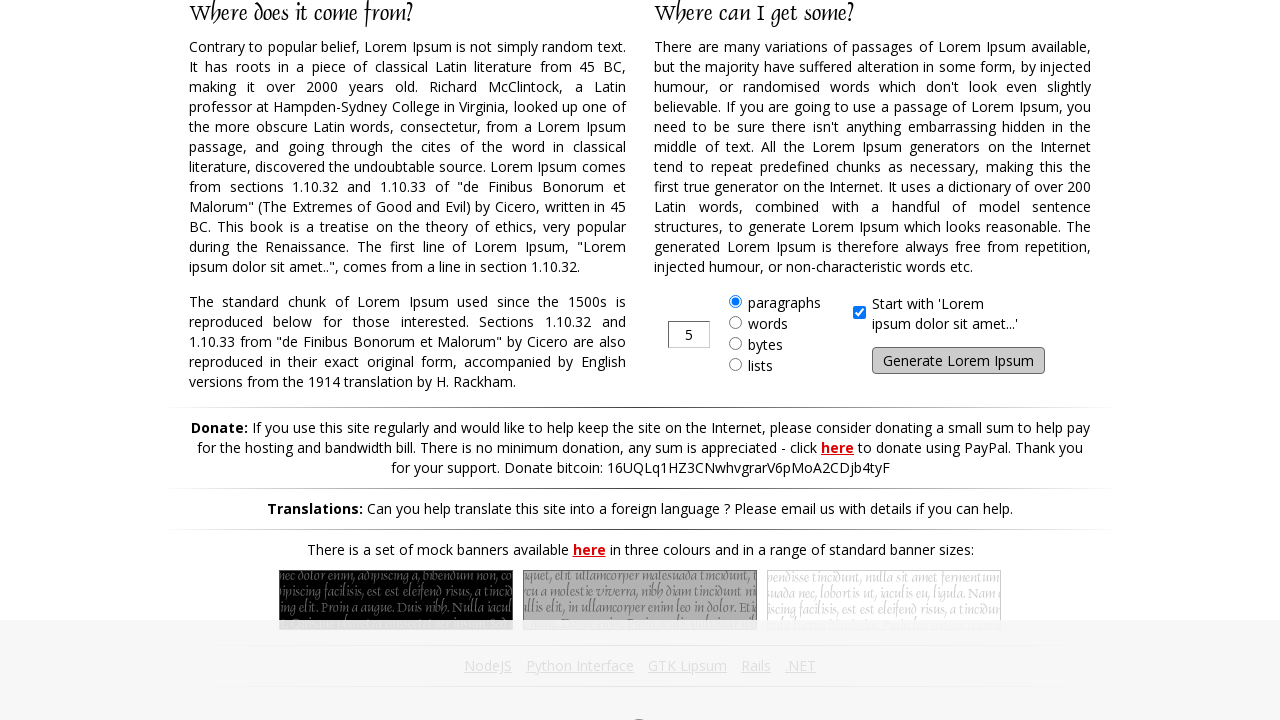

Clicked generate button for iteration 7 at (958, 361) on input#generate
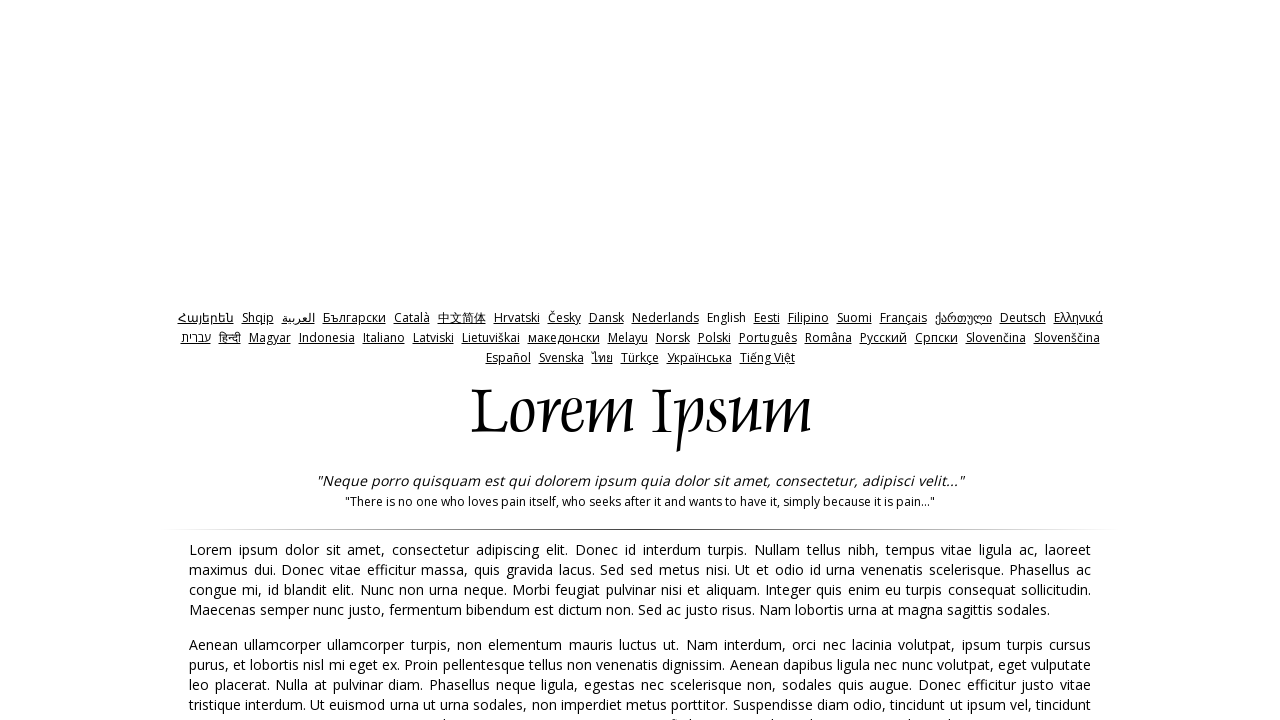

Waited for generated text to appear in iteration 7
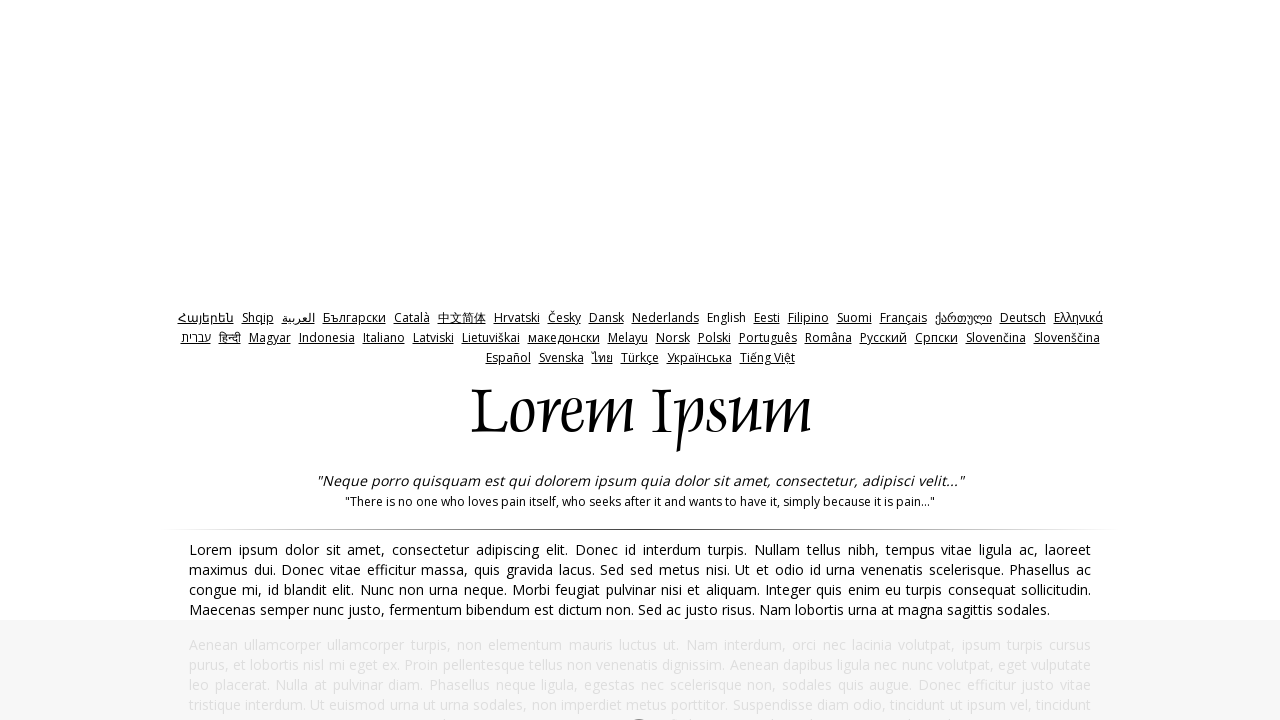

Found 'Lorem' word in paragraph 1 during iteration 7
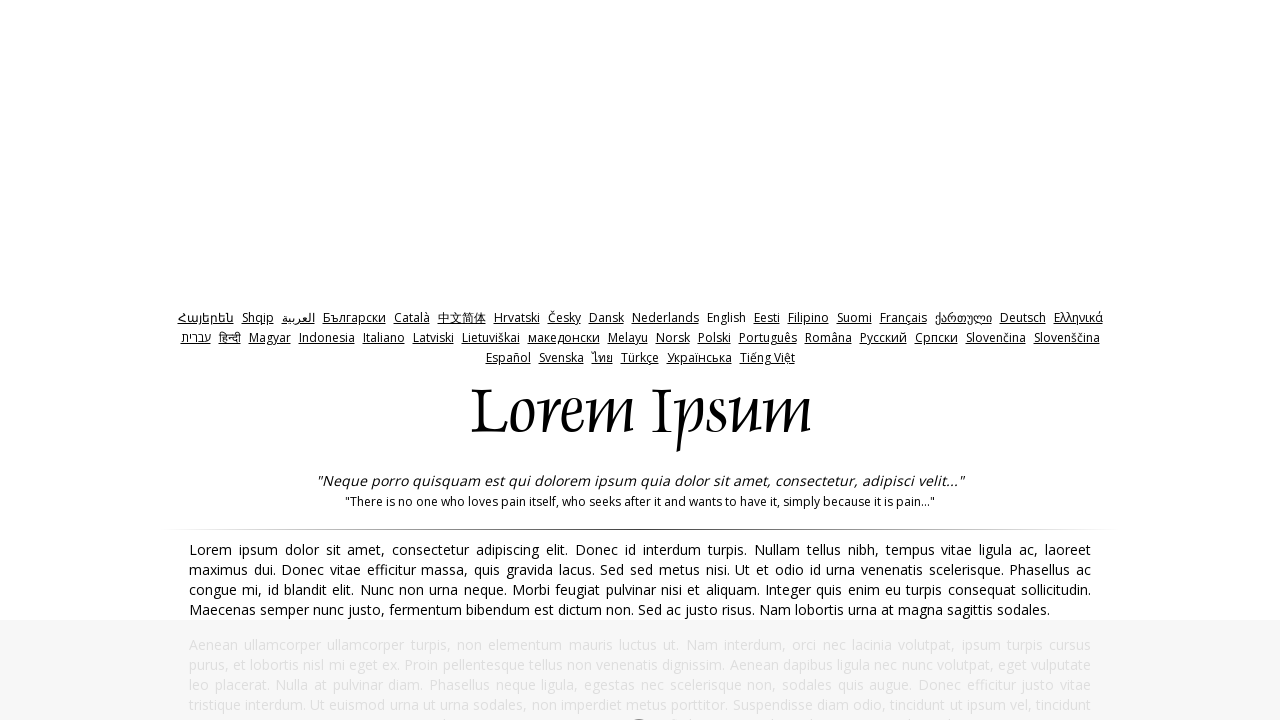

Found 'Lorem' word in paragraph 4 during iteration 7
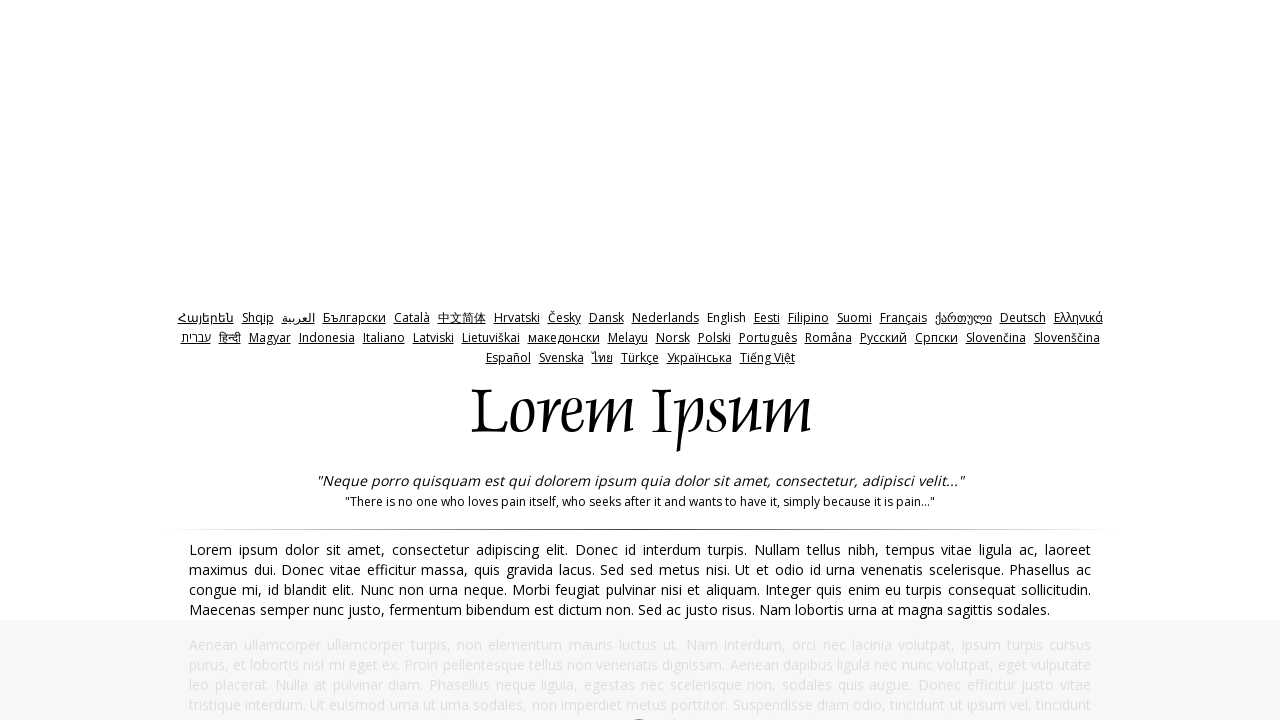

Navigated back after checking paragraphs in iteration 7
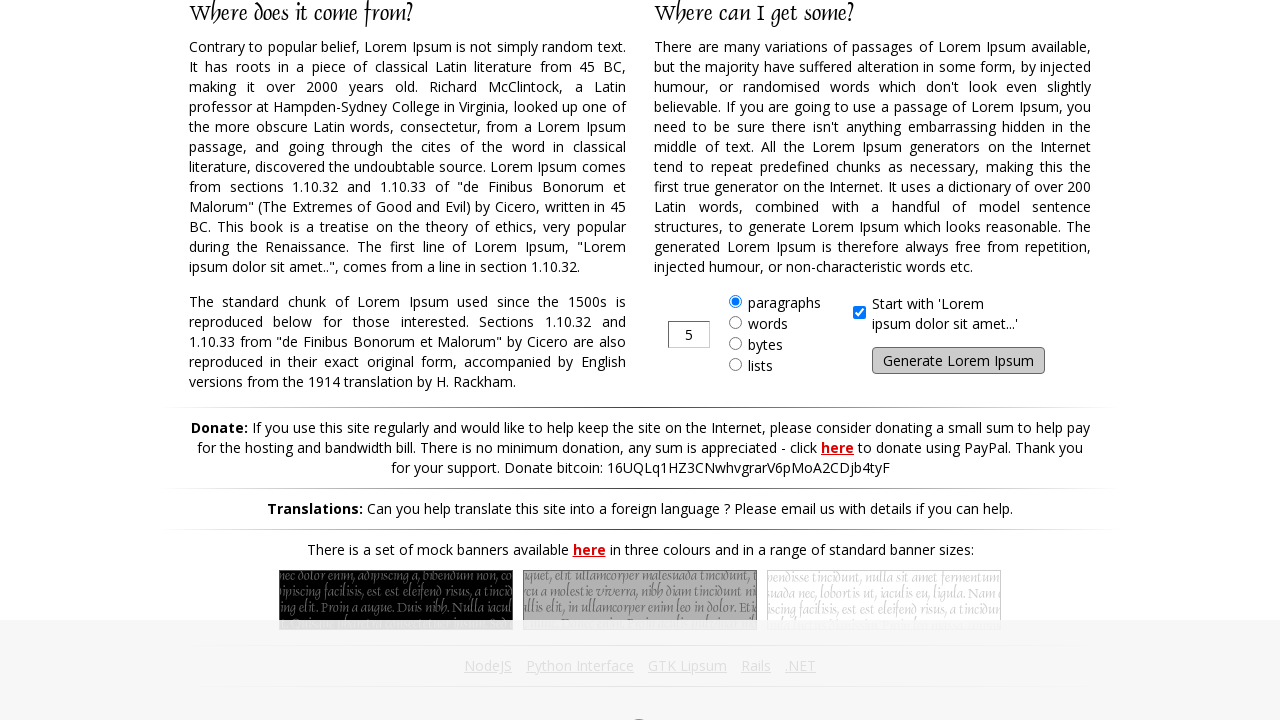

Clicked generate button for iteration 8 at (958, 361) on input#generate
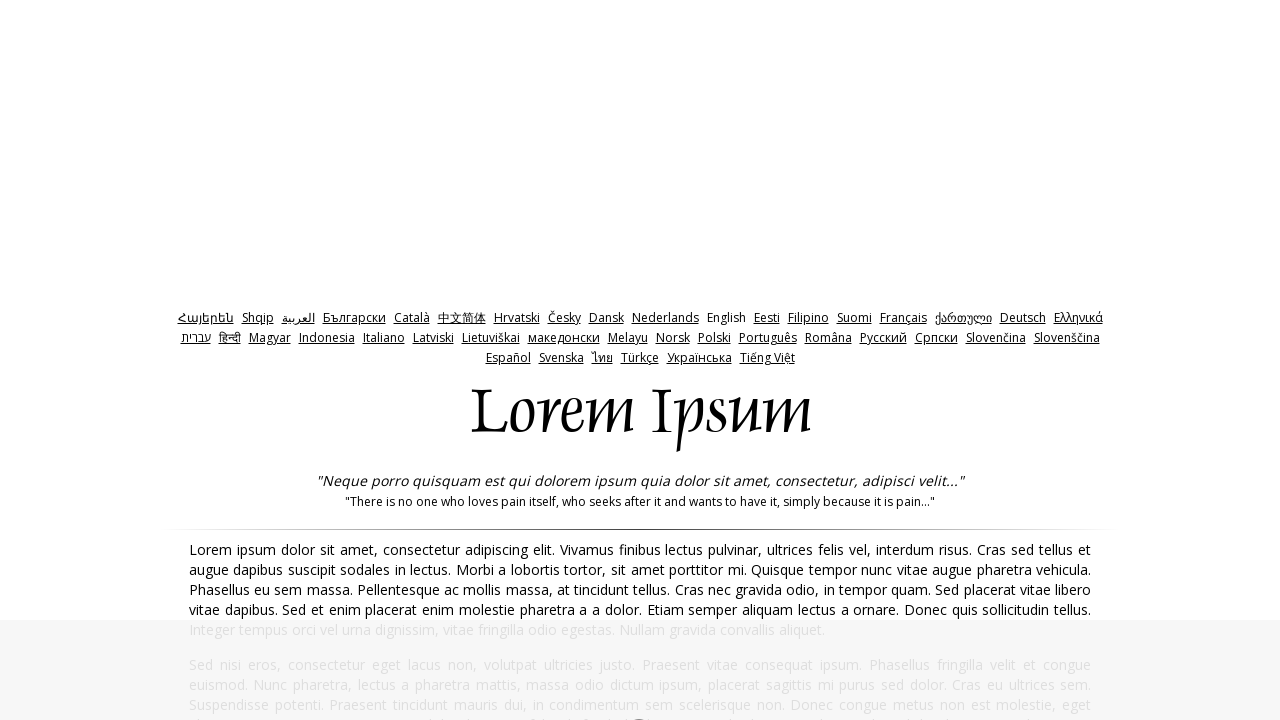

Waited for generated text to appear in iteration 8
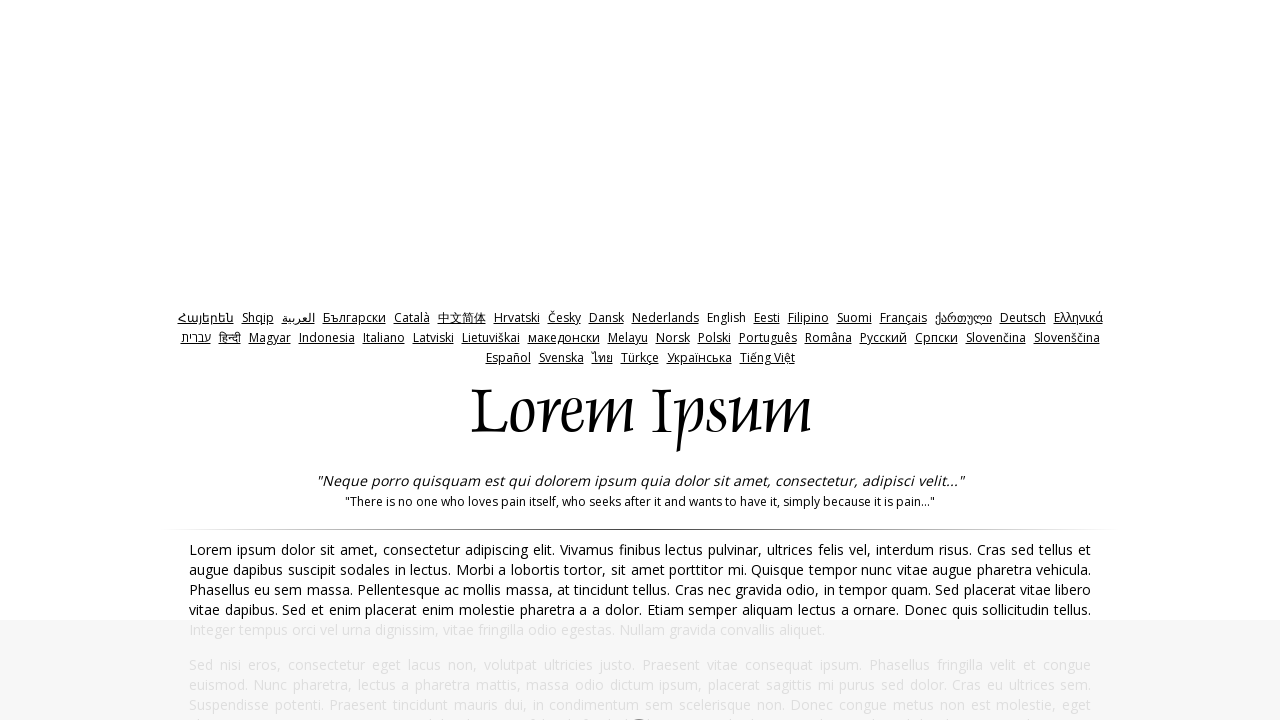

Found 'Lorem' word in paragraph 1 during iteration 8
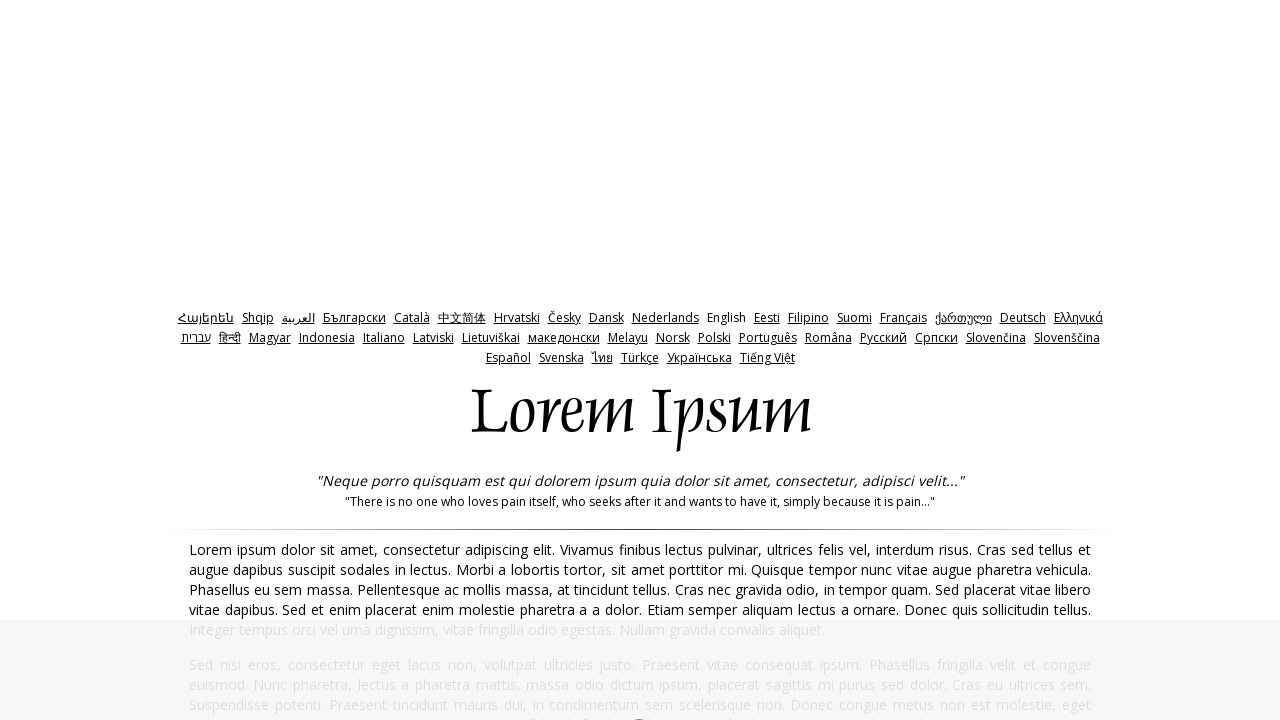

Found 'Lorem' word in paragraph 4 during iteration 8
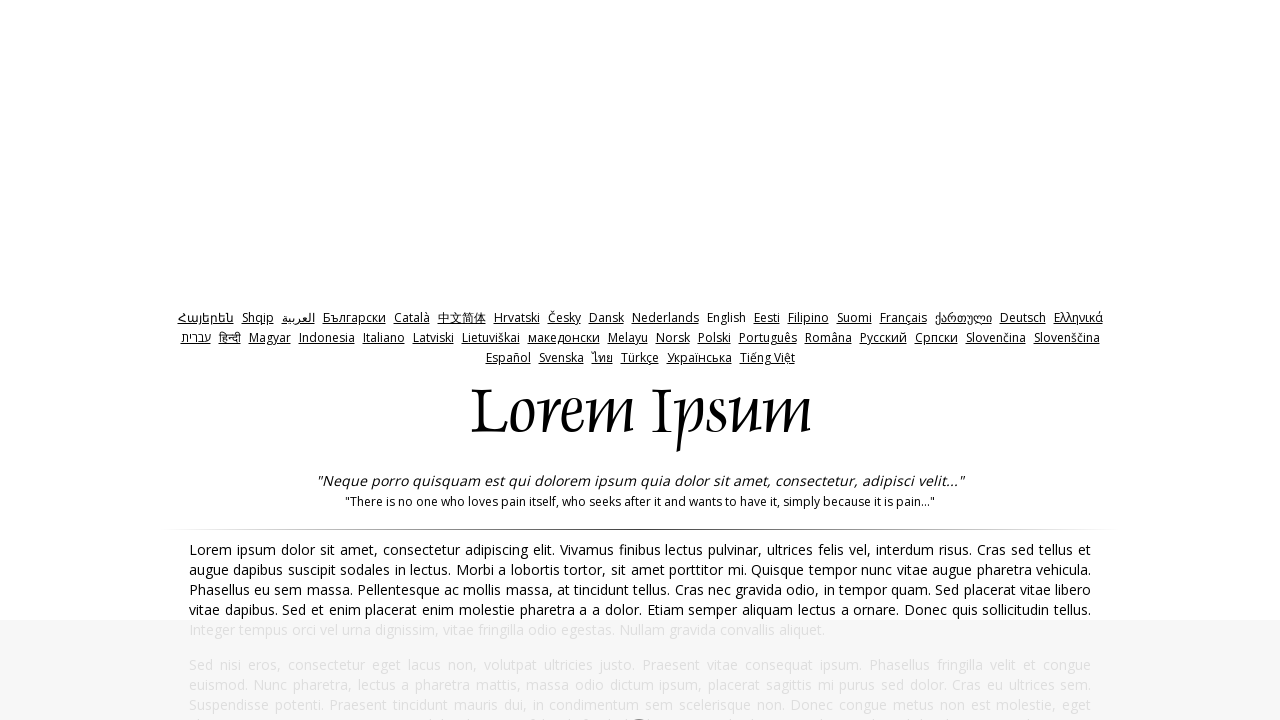

Found 'Lorem' word in paragraph 5 during iteration 8
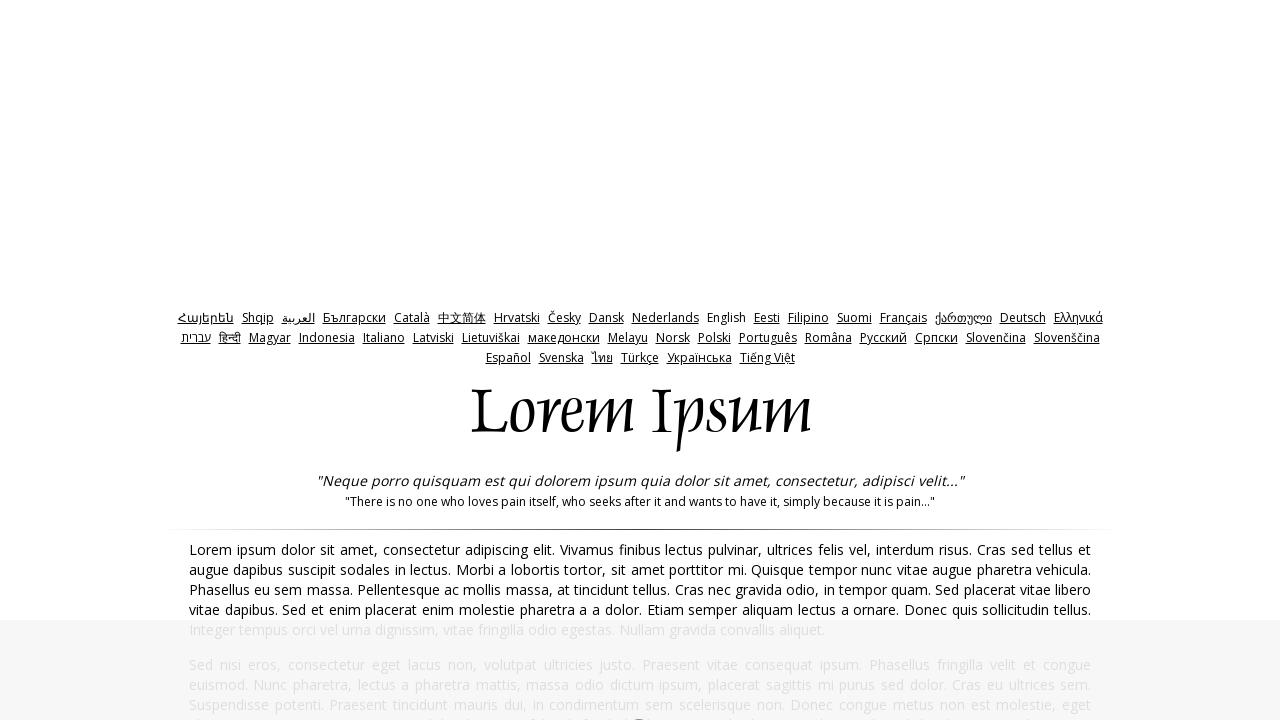

Navigated back after checking paragraphs in iteration 8
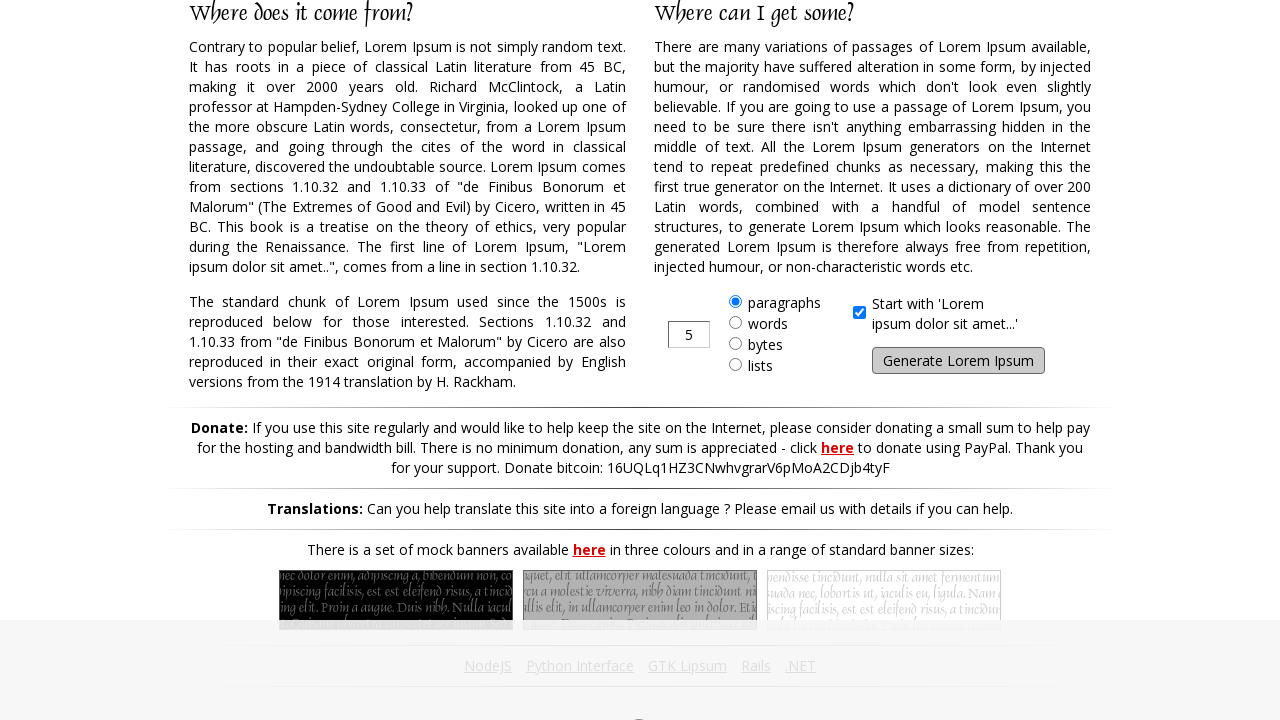

Clicked generate button for iteration 9 at (958, 361) on input#generate
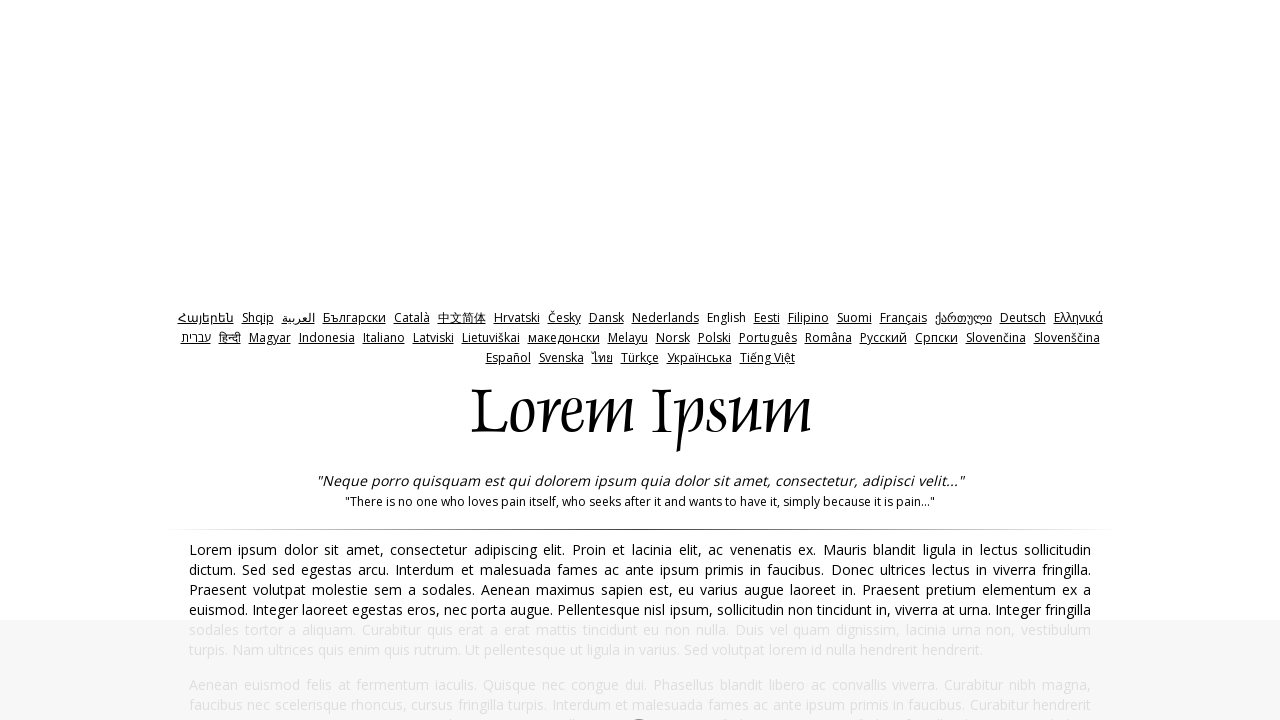

Waited for generated text to appear in iteration 9
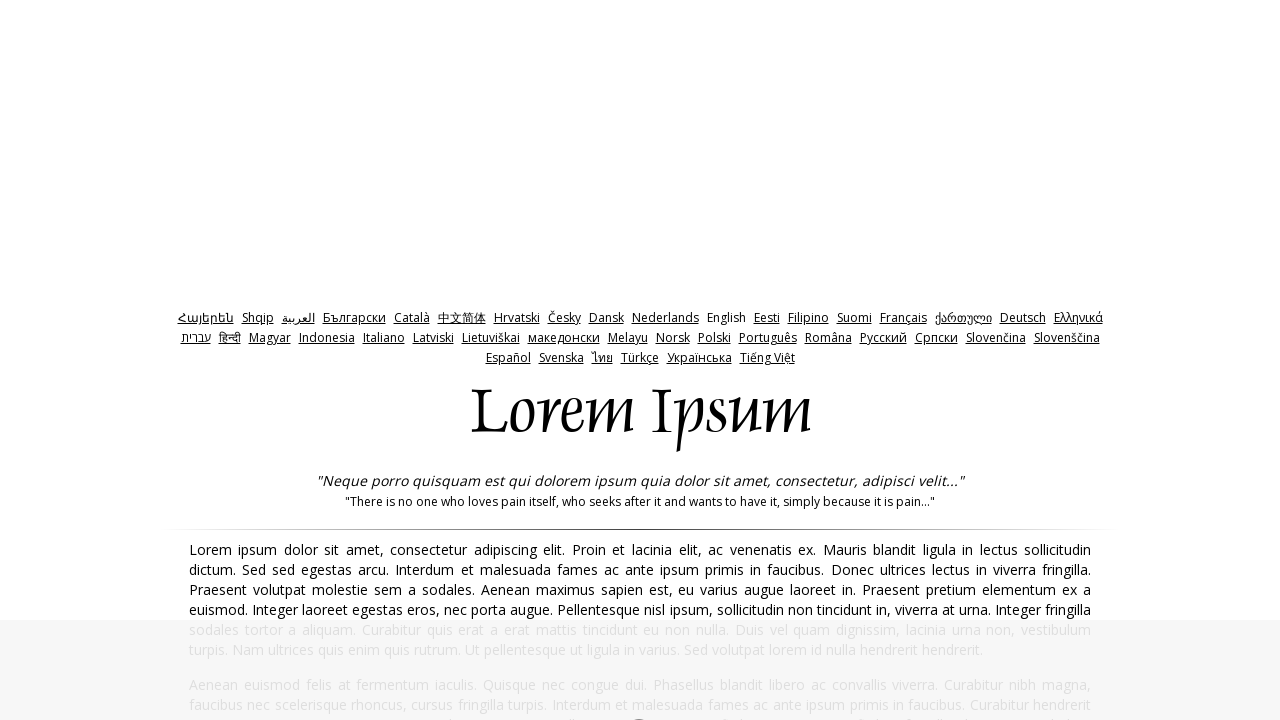

Found 'Lorem' word in paragraph 1 during iteration 9
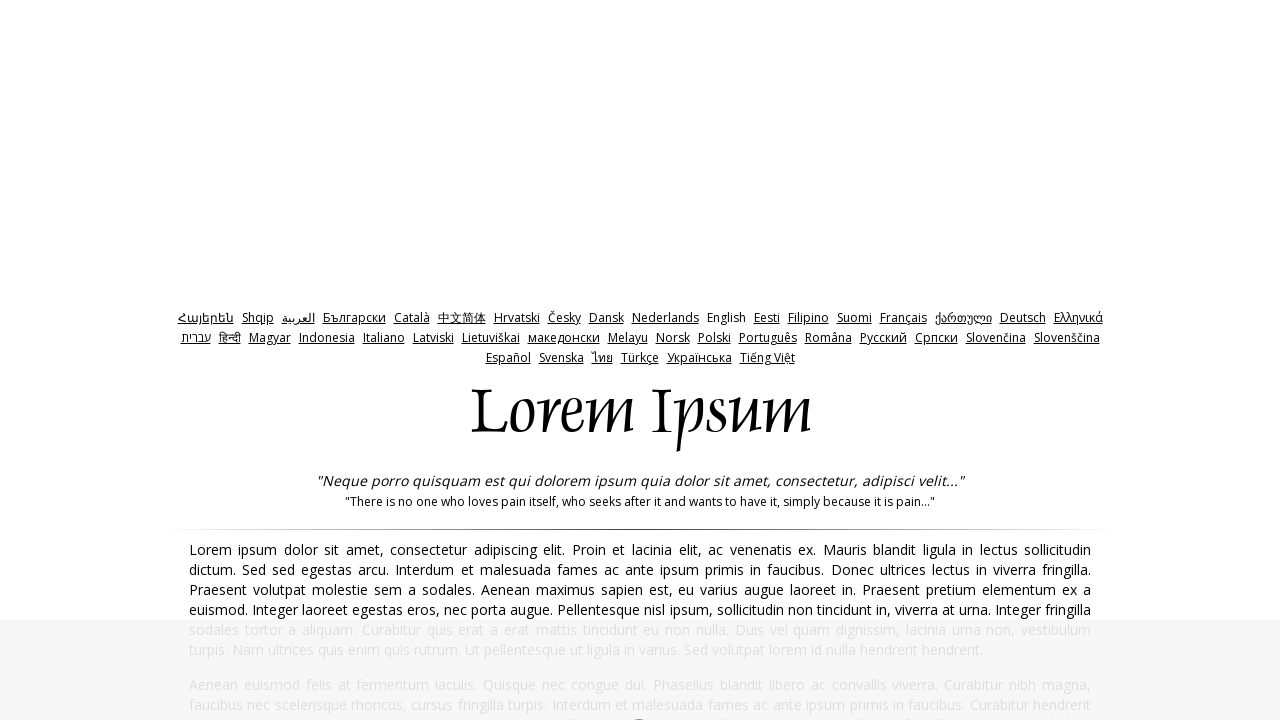

Found 'Lorem' word in paragraph 4 during iteration 9
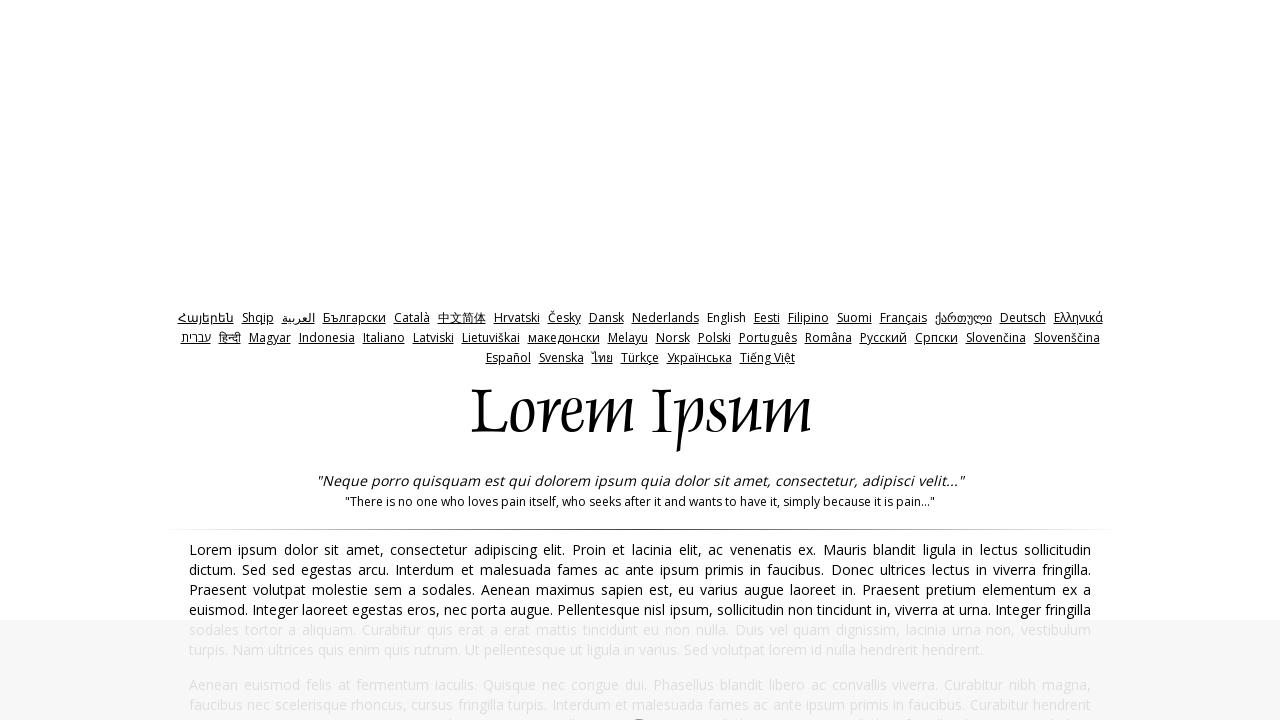

Navigated back after checking paragraphs in iteration 9
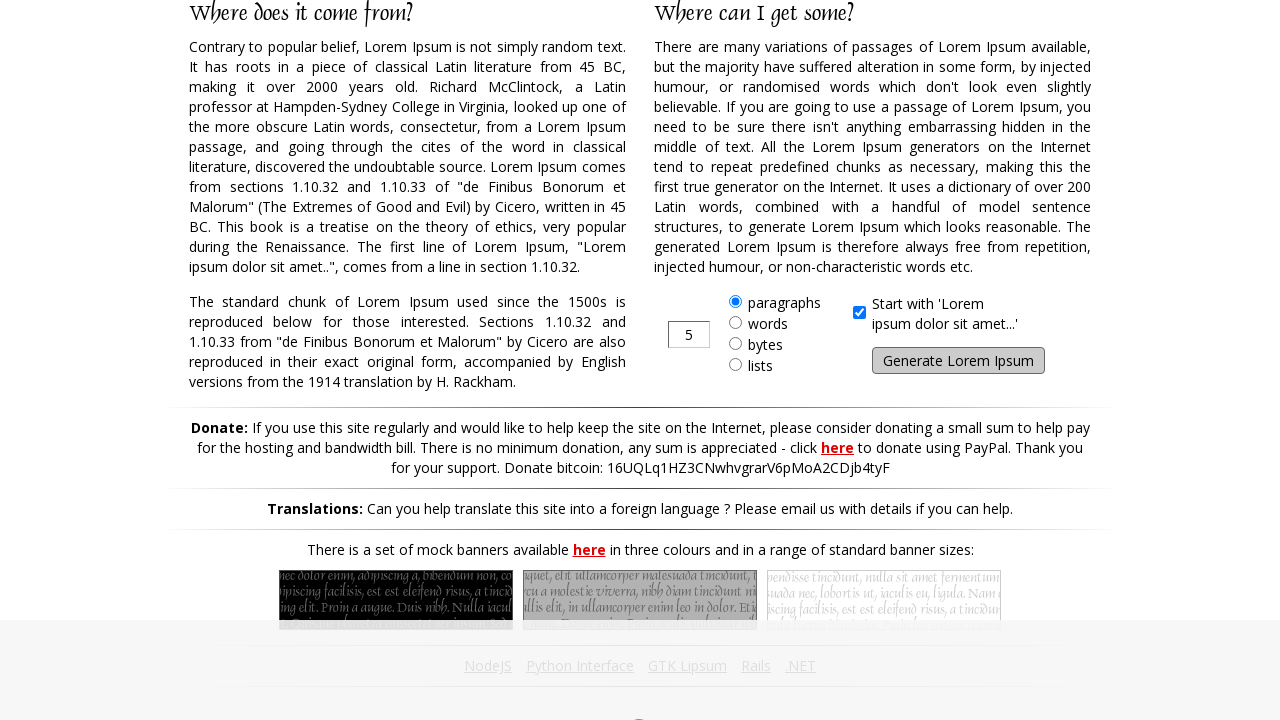

Clicked generate button for iteration 10 at (958, 361) on input#generate
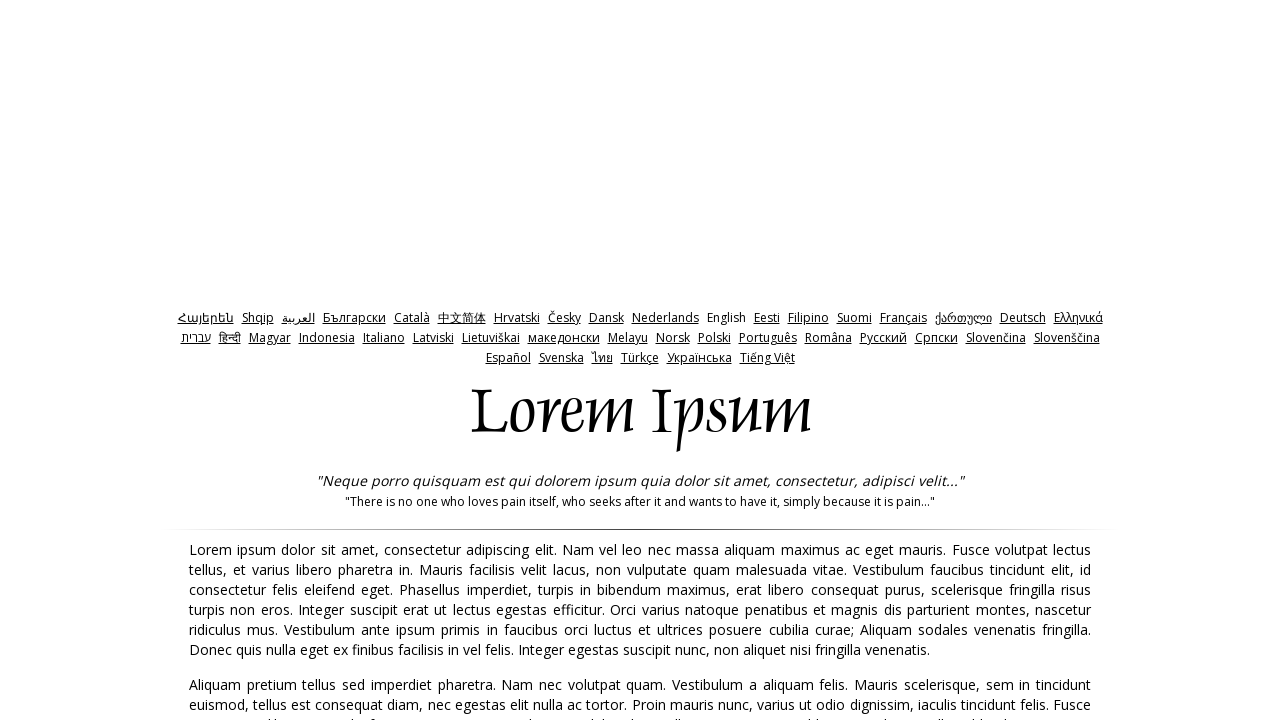

Waited for generated text to appear in iteration 10
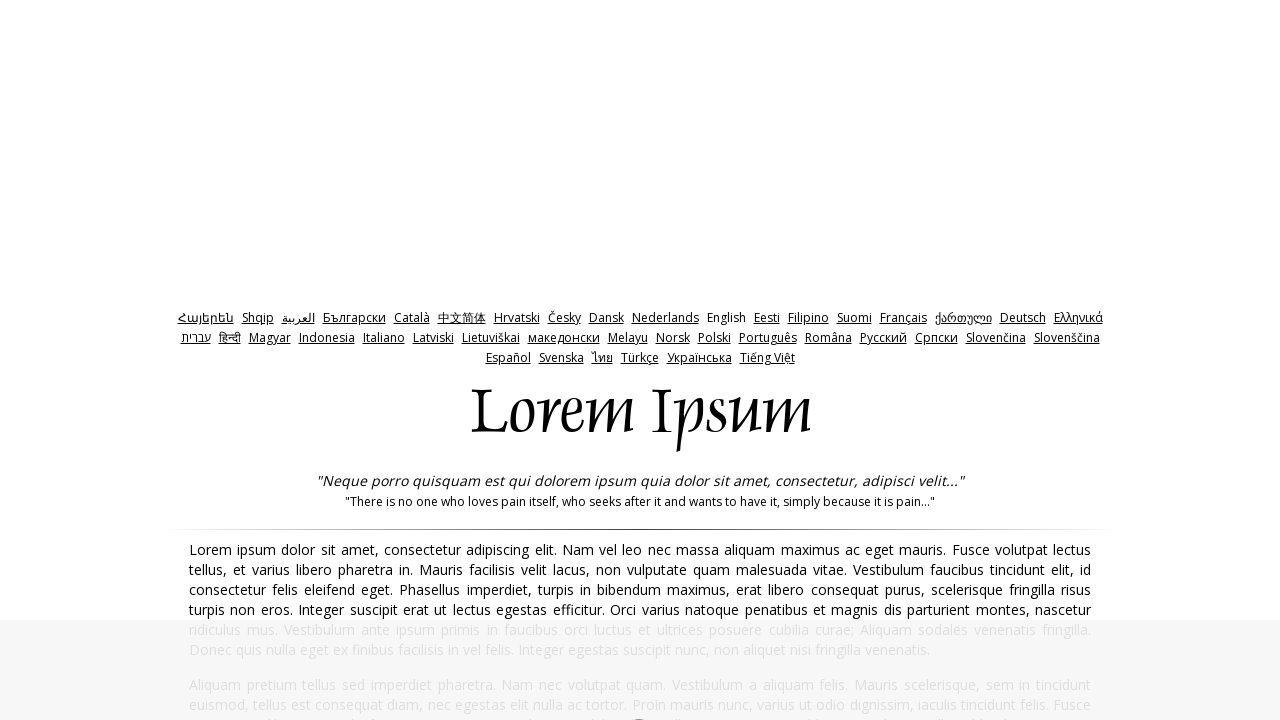

Found 'Lorem' word in paragraph 1 during iteration 10
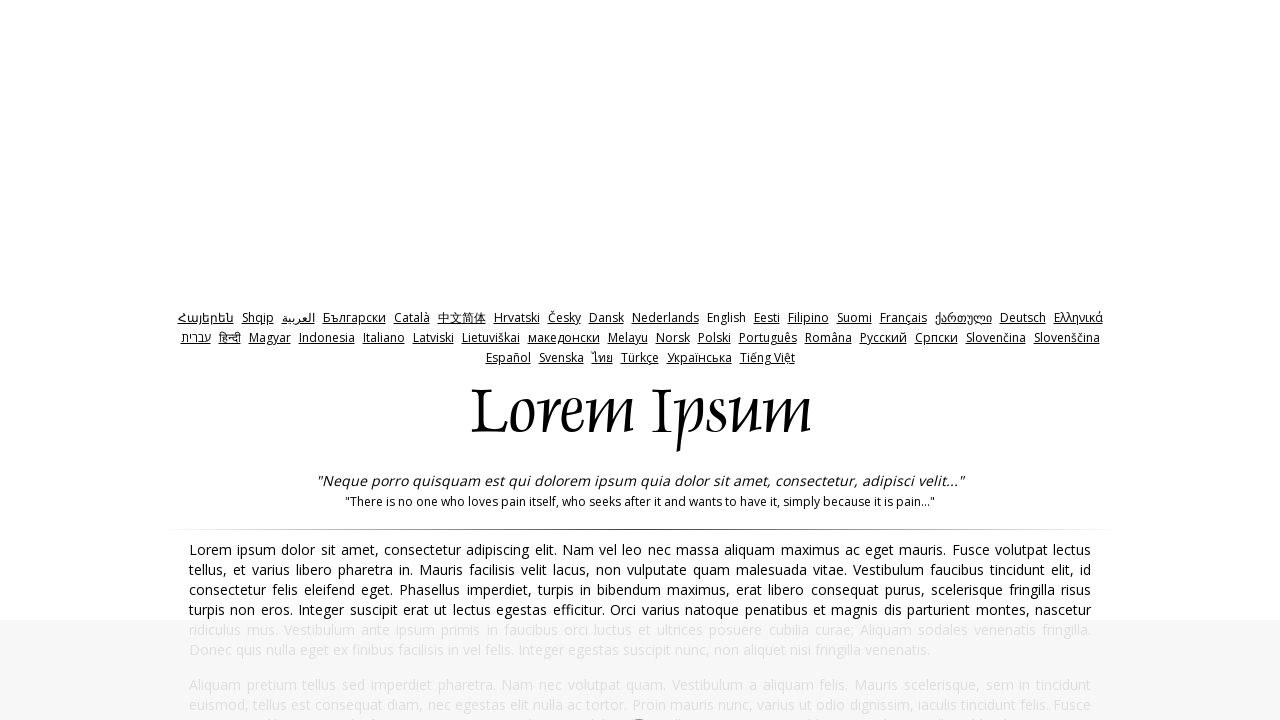

Found 'Lorem' word in paragraph 3 during iteration 10
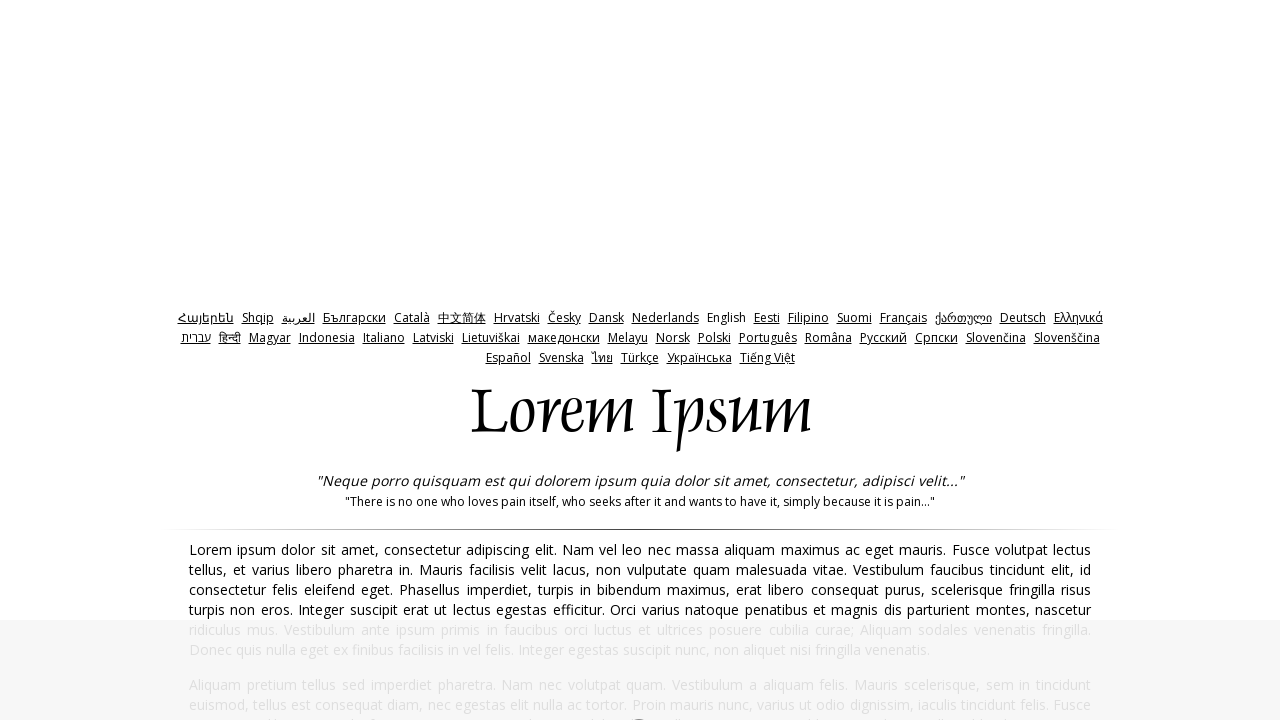

Navigated back after checking paragraphs in iteration 10
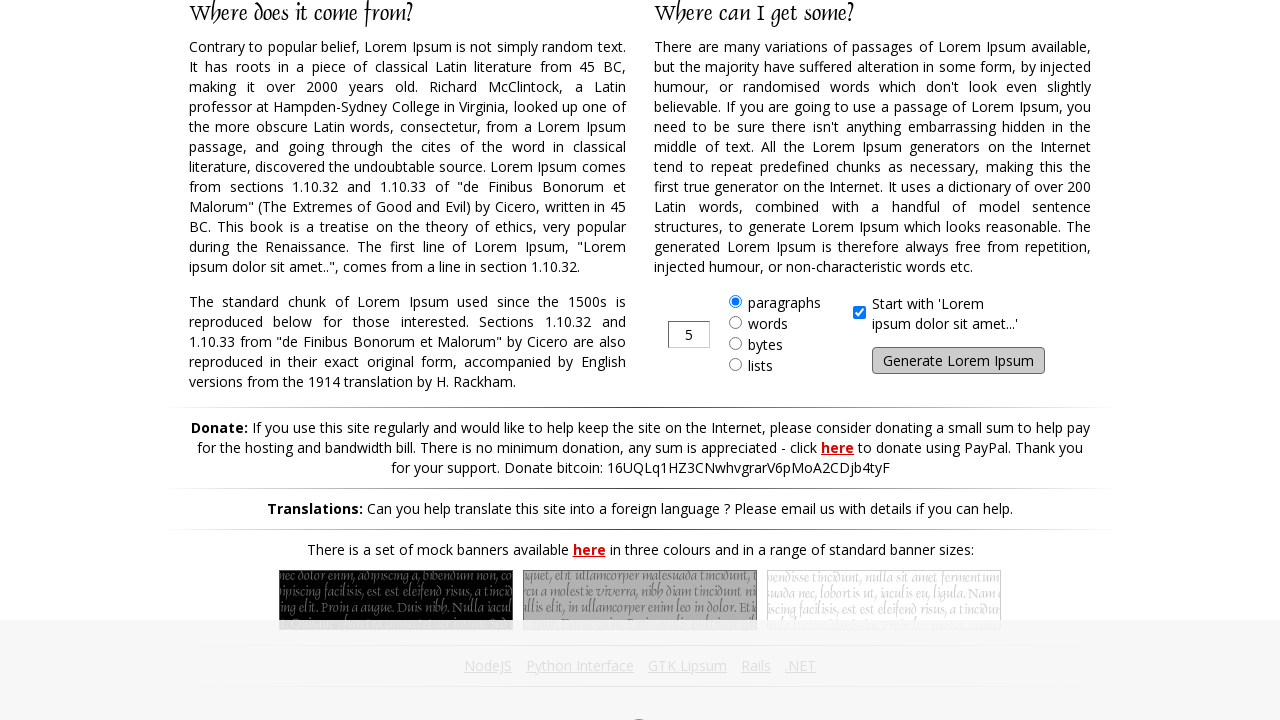

Clicked generate button for iteration 11 at (958, 361) on input#generate
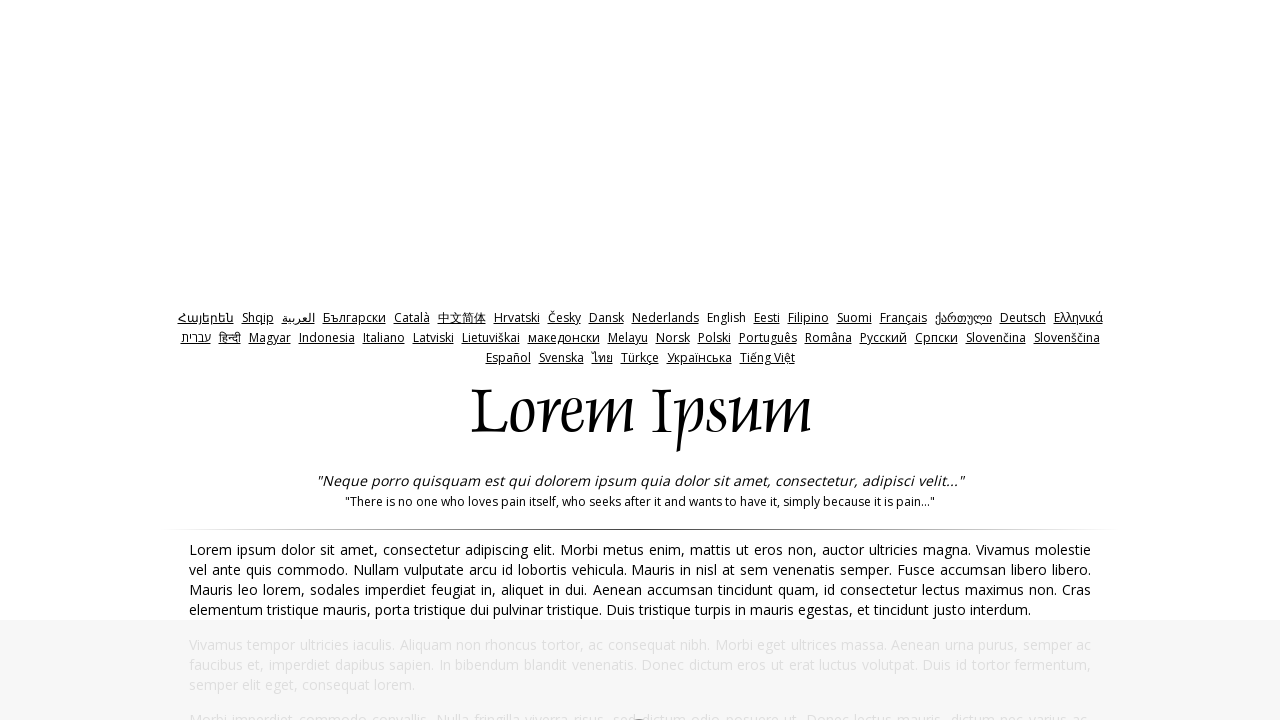

Waited for generated text to appear in iteration 11
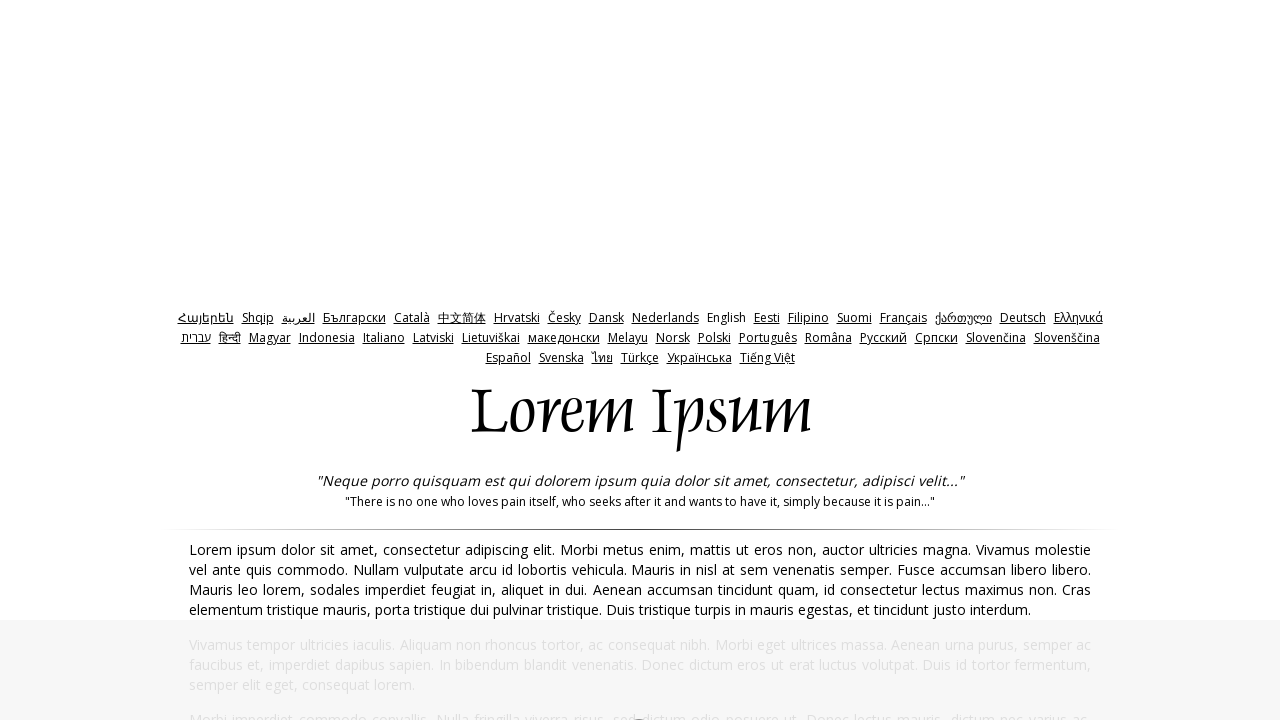

Assertion passed: found 25 paragraphs containing 'Lorem' (expected at least 3)
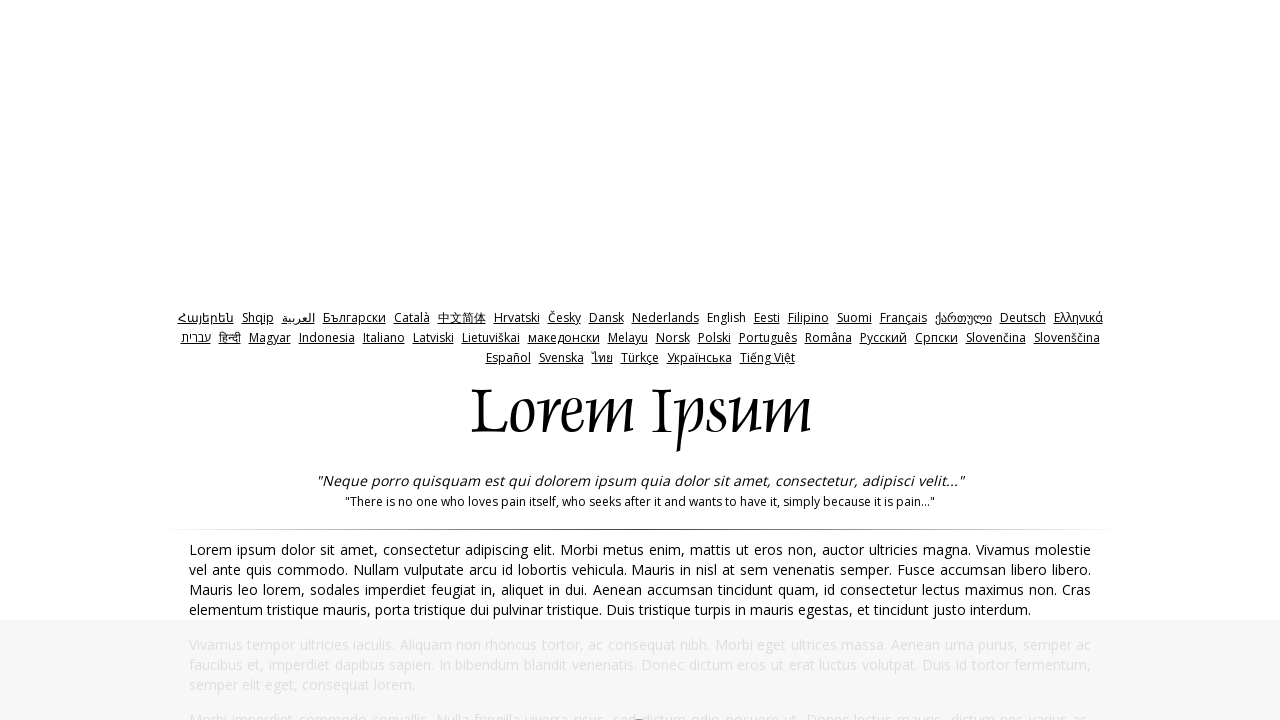

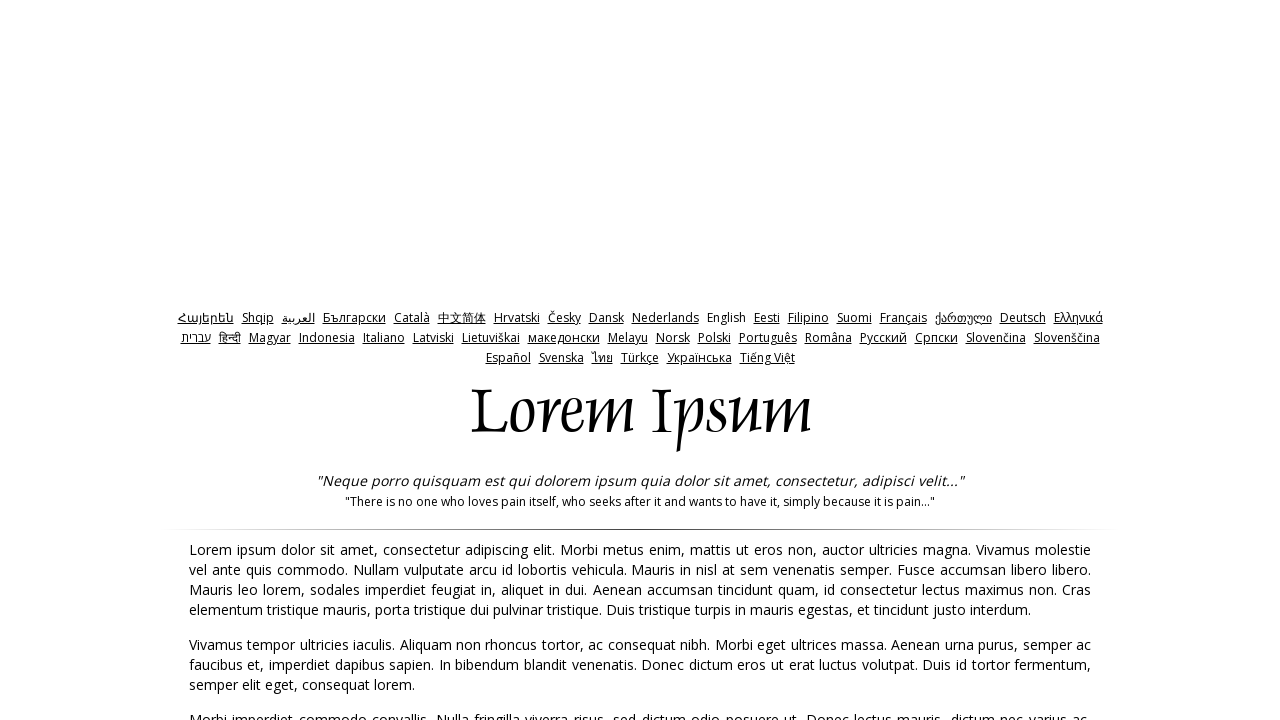